Tests the interaction with filter dropdowns on a river cruise search page by opening each dropdown (destinations, countries, cruise lines, cruise ships), scrolling through the available options, and closing the dropdown.

Starting URL: https://cruise.airtkt.com/app/0/river_cruise/0/search.html?clear=all

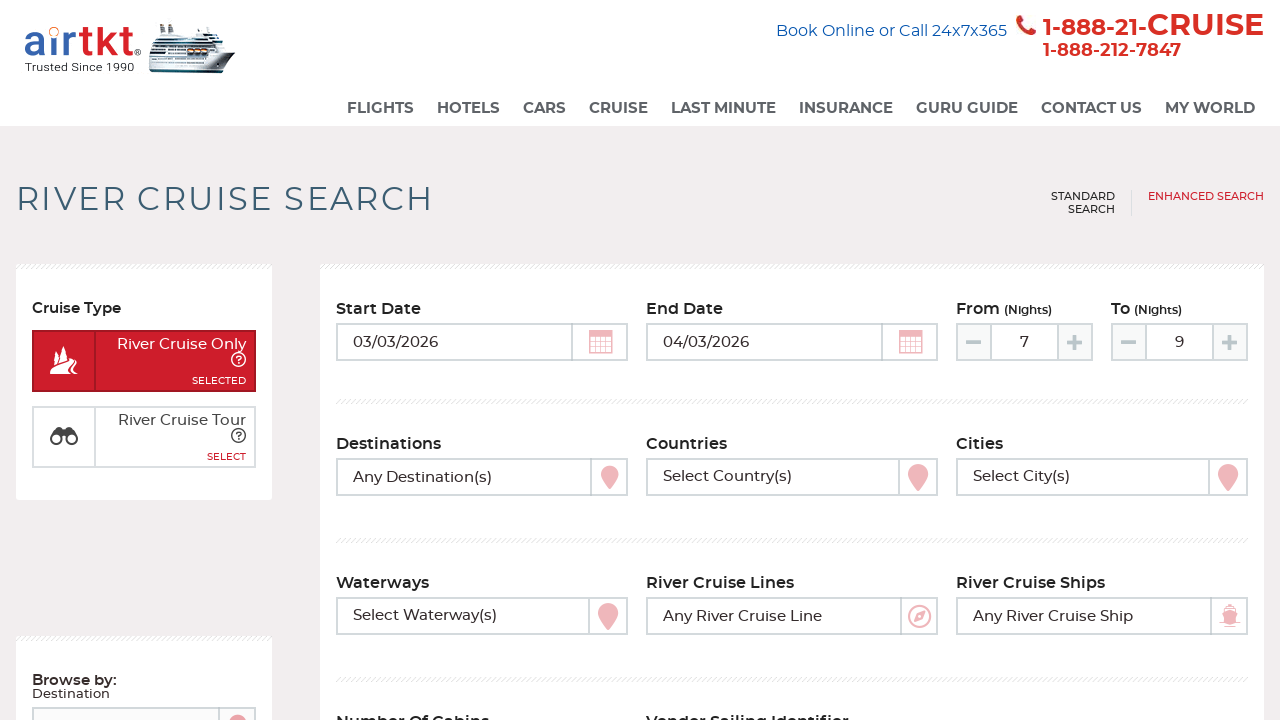

Waited for destination dropdown to become visible
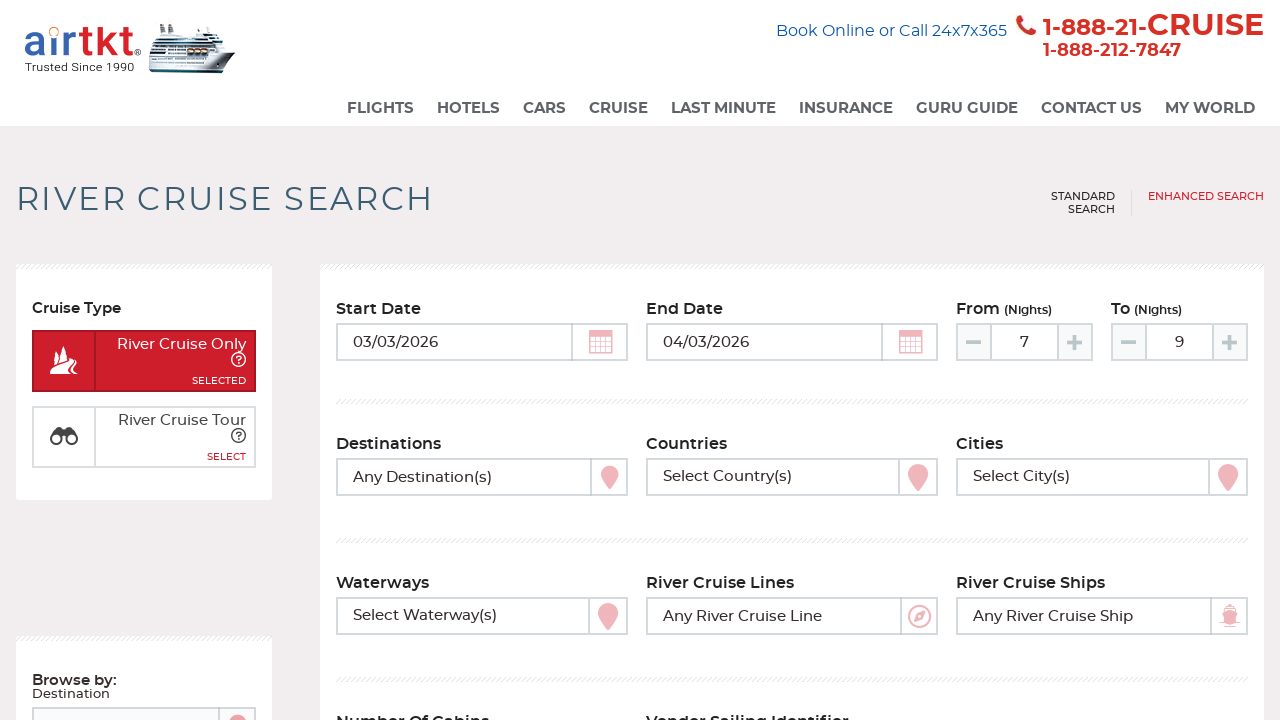

Clicked on destination dropdown to open it at (482, 477) on #destination_ids
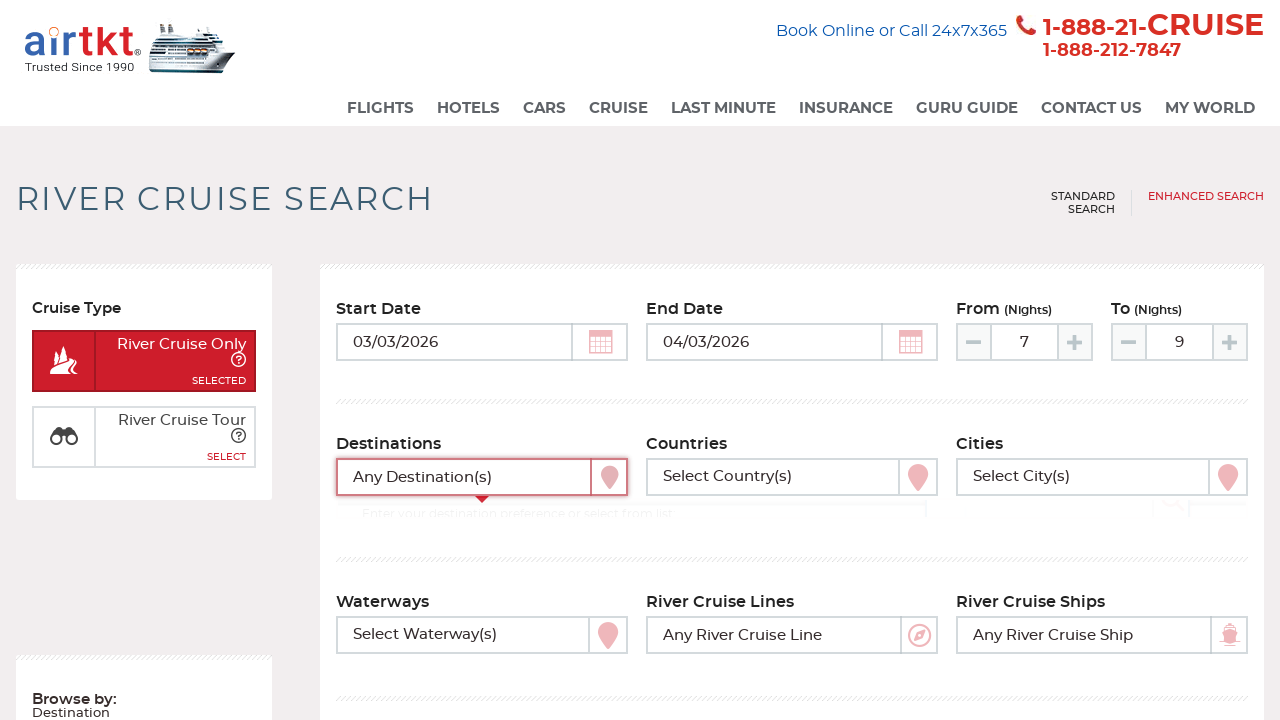

Destination dropdown list loaded and became visible
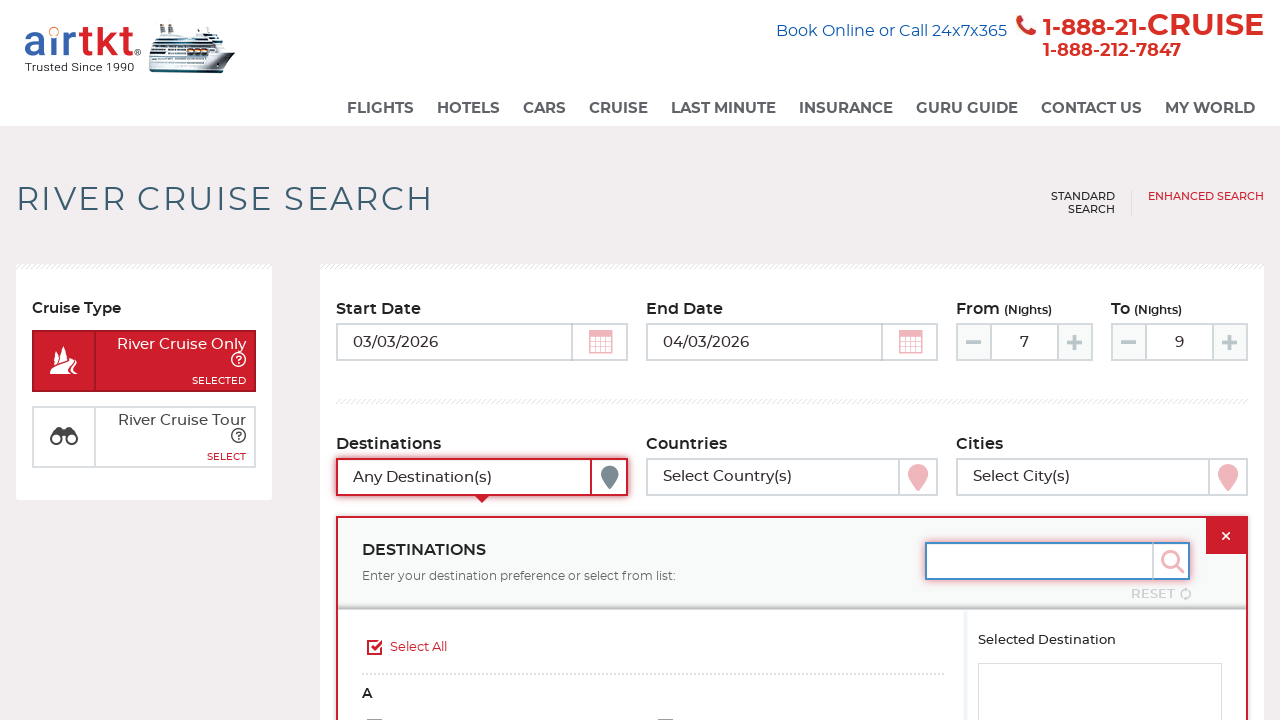

Scrolled through destination options list
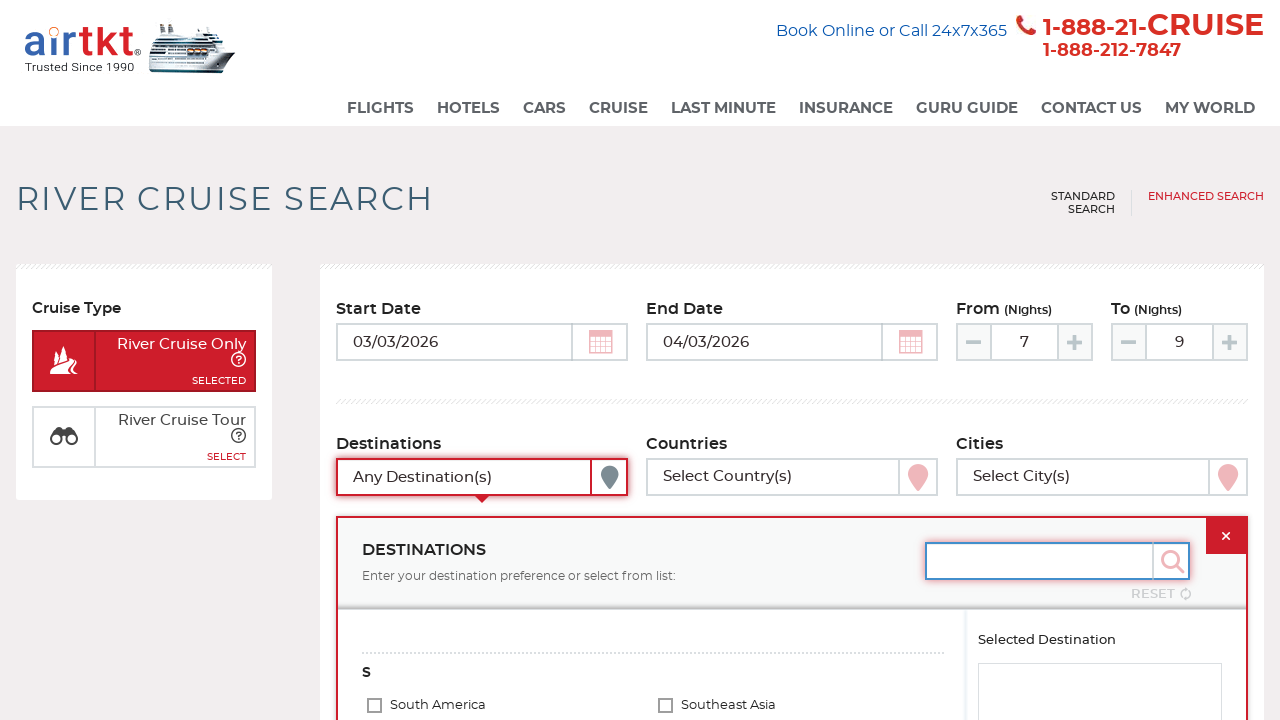

Waited for destination list items to load after scrolling
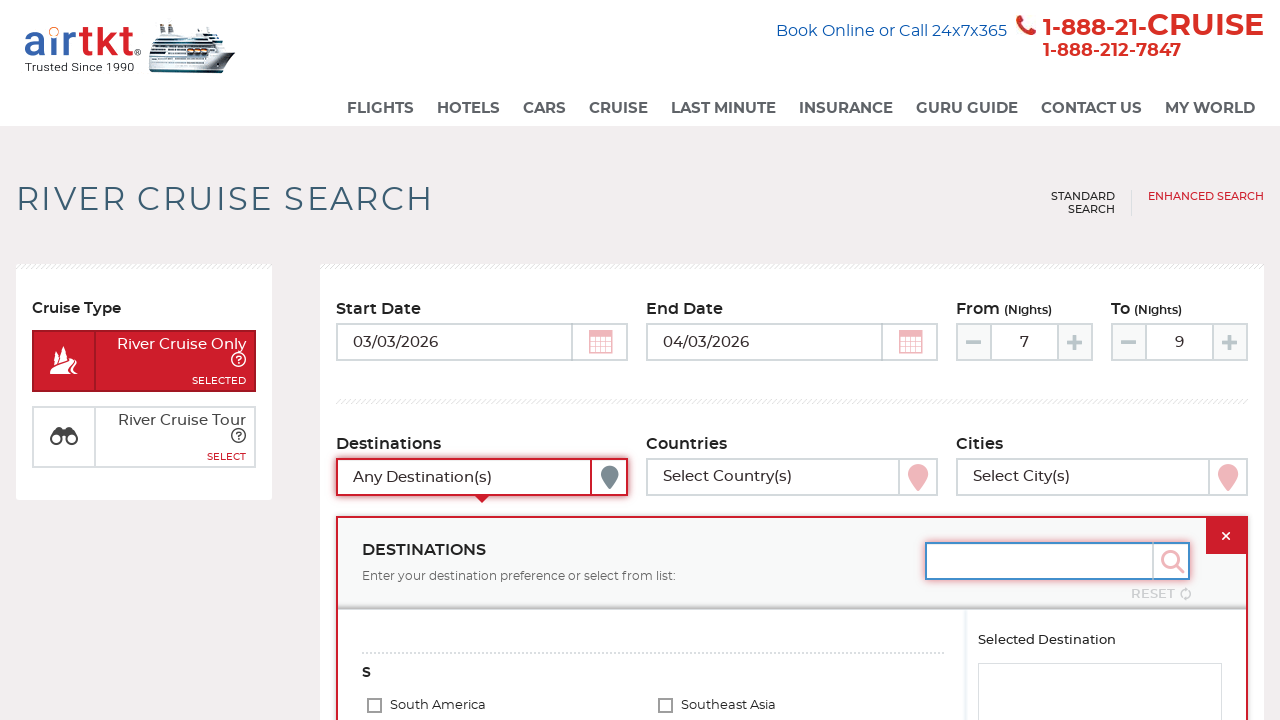

Scrolled through destination options list
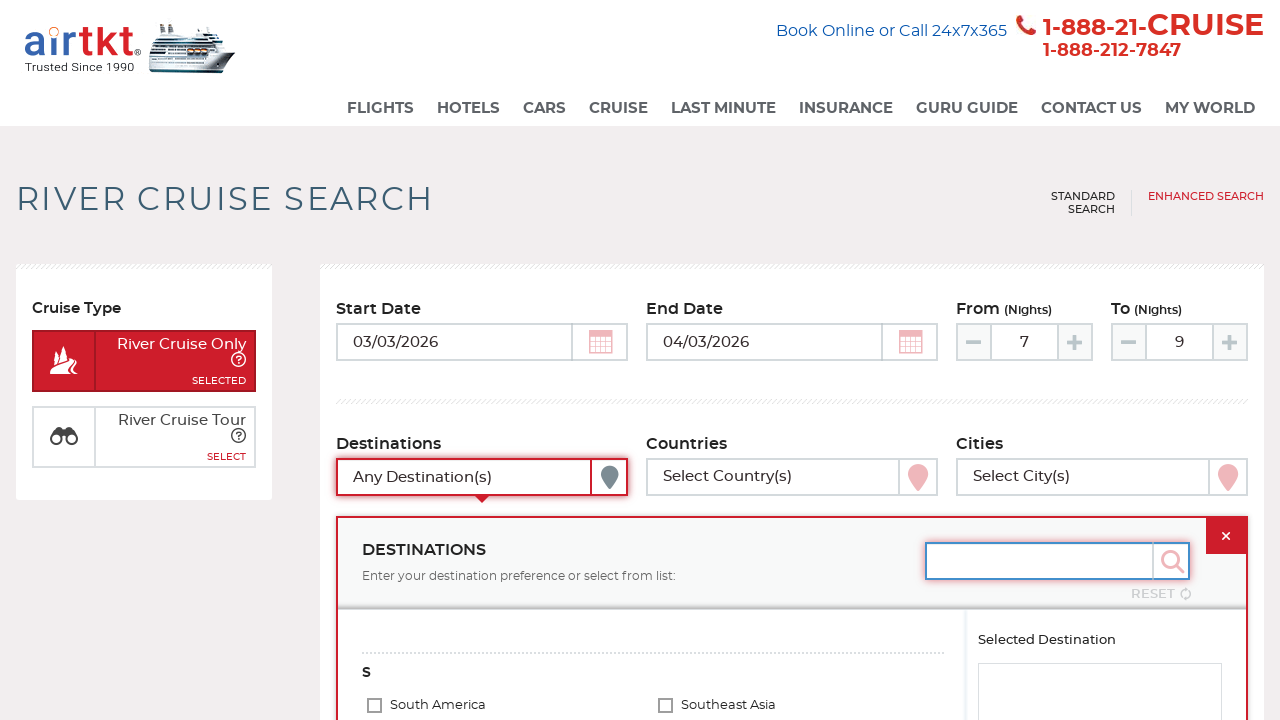

Waited for destination list items to load after scrolling
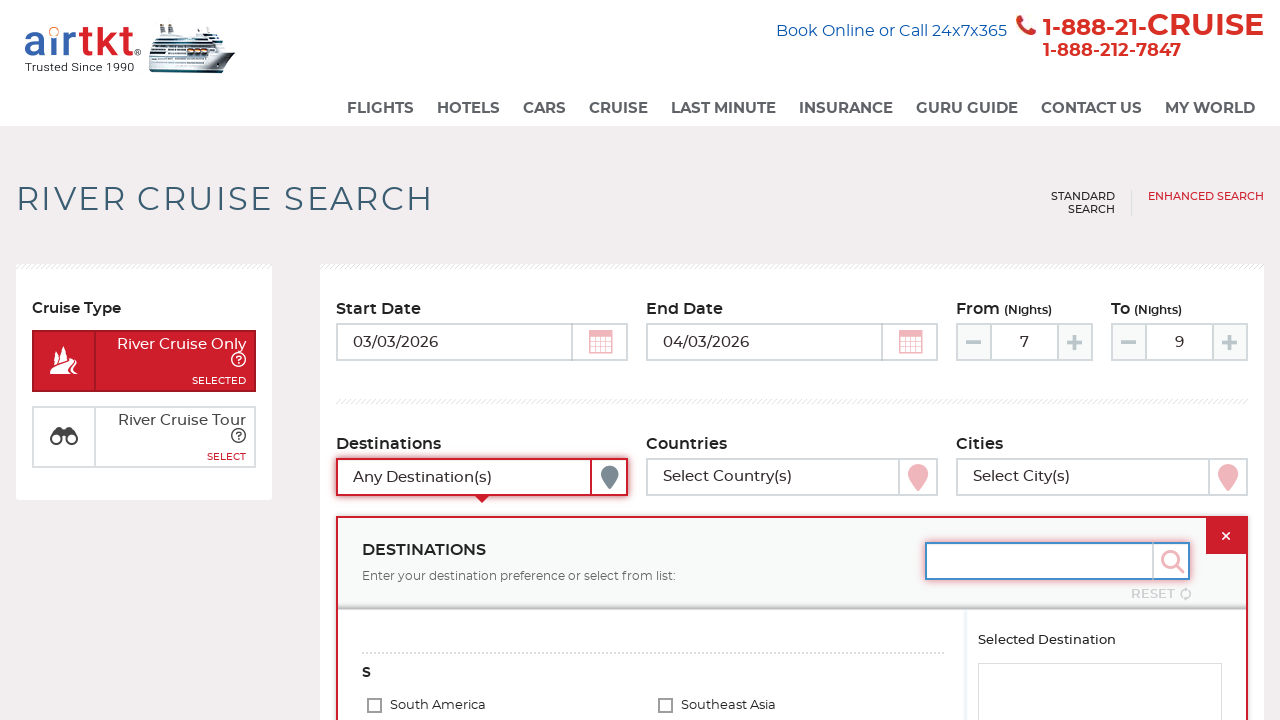

Scrolled through destination options list
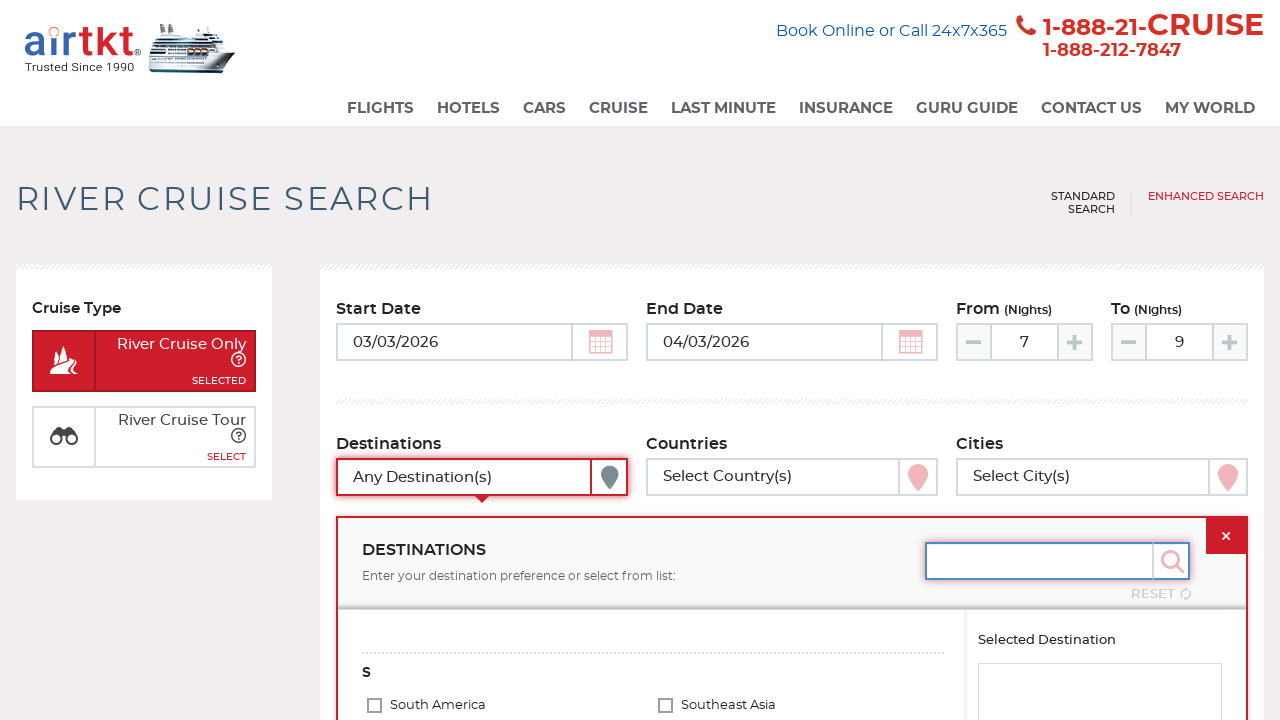

Waited for destination list items to load after scrolling
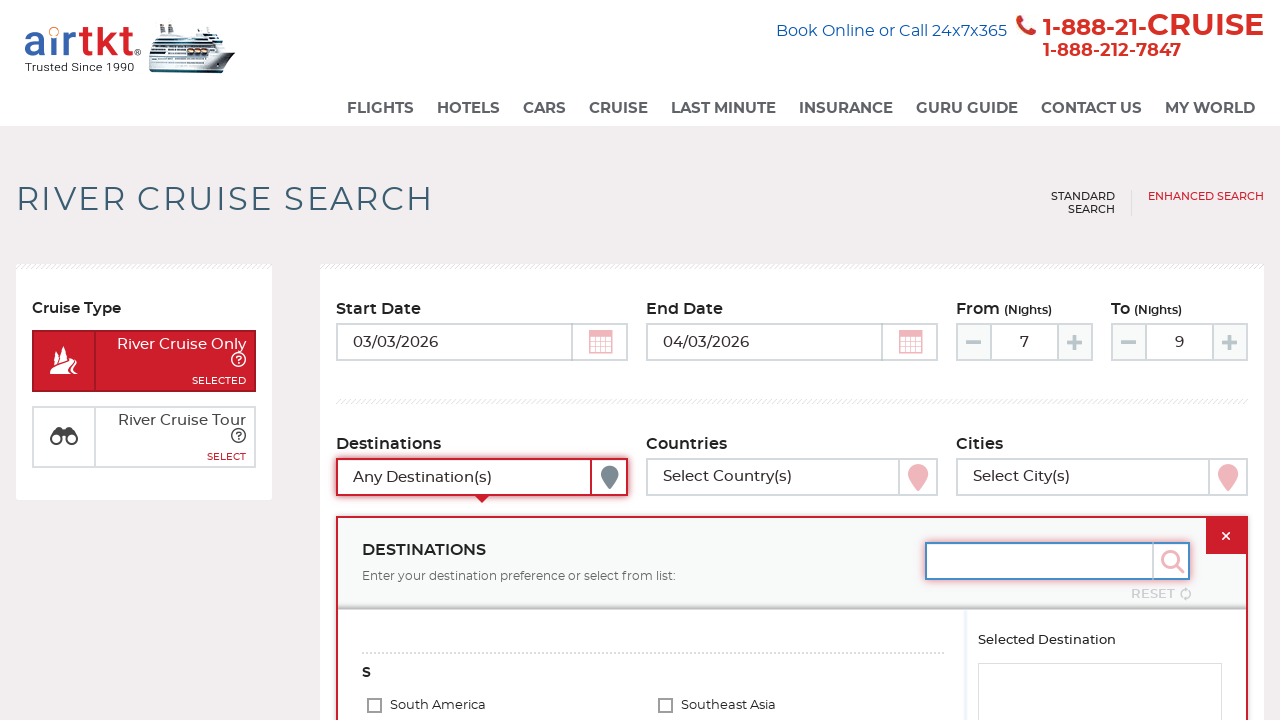

Closed destination dropdown
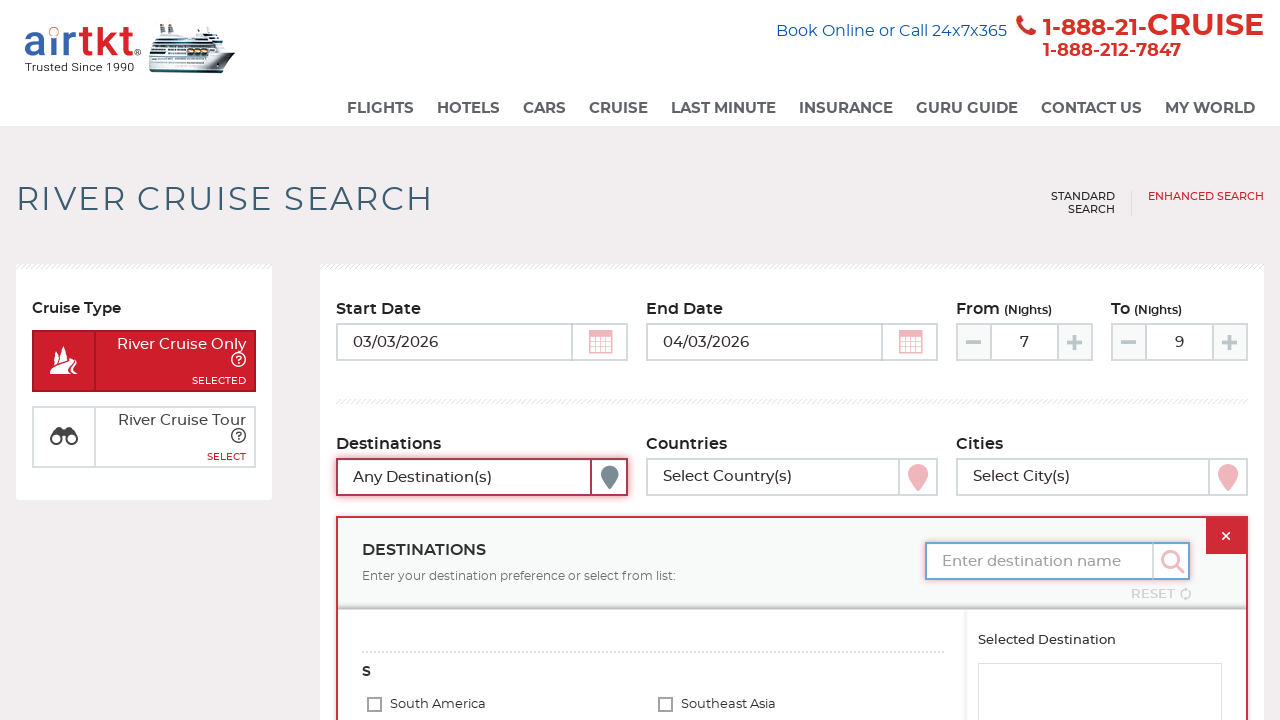

Waited for dropdown close animation to complete
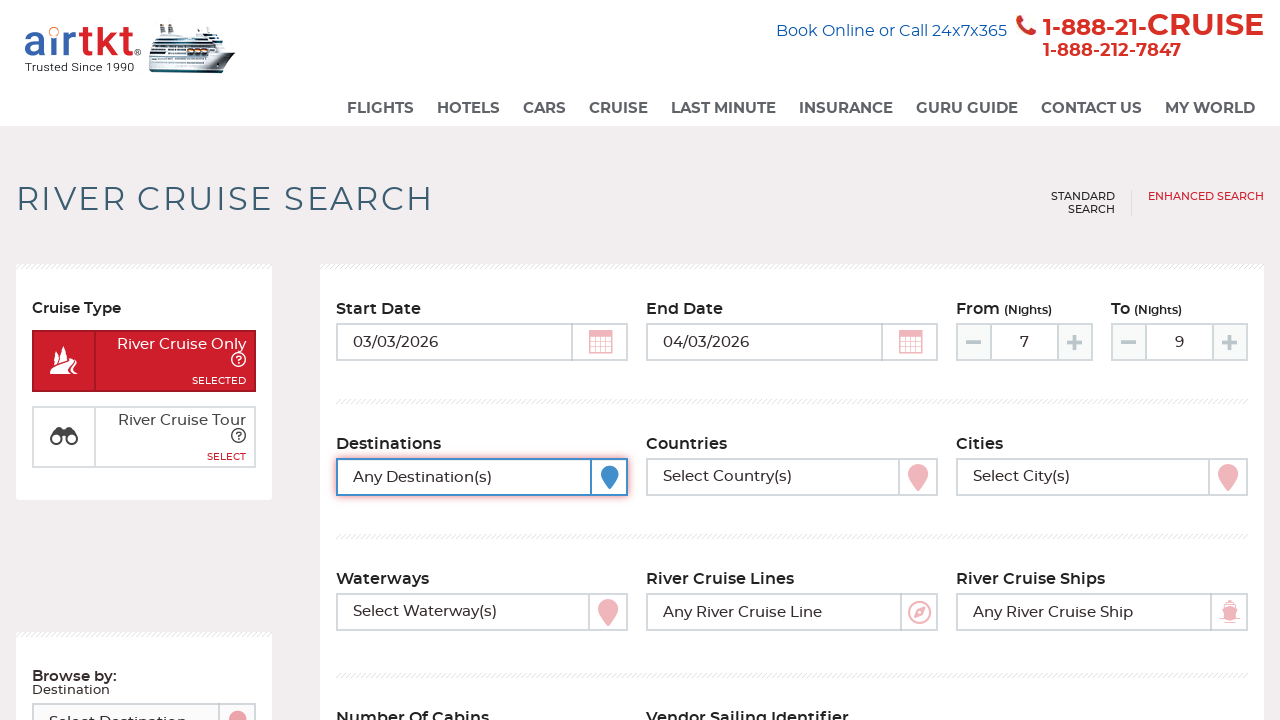

Clicked on countries dropdown to open it at (792, 477) on #country_codes
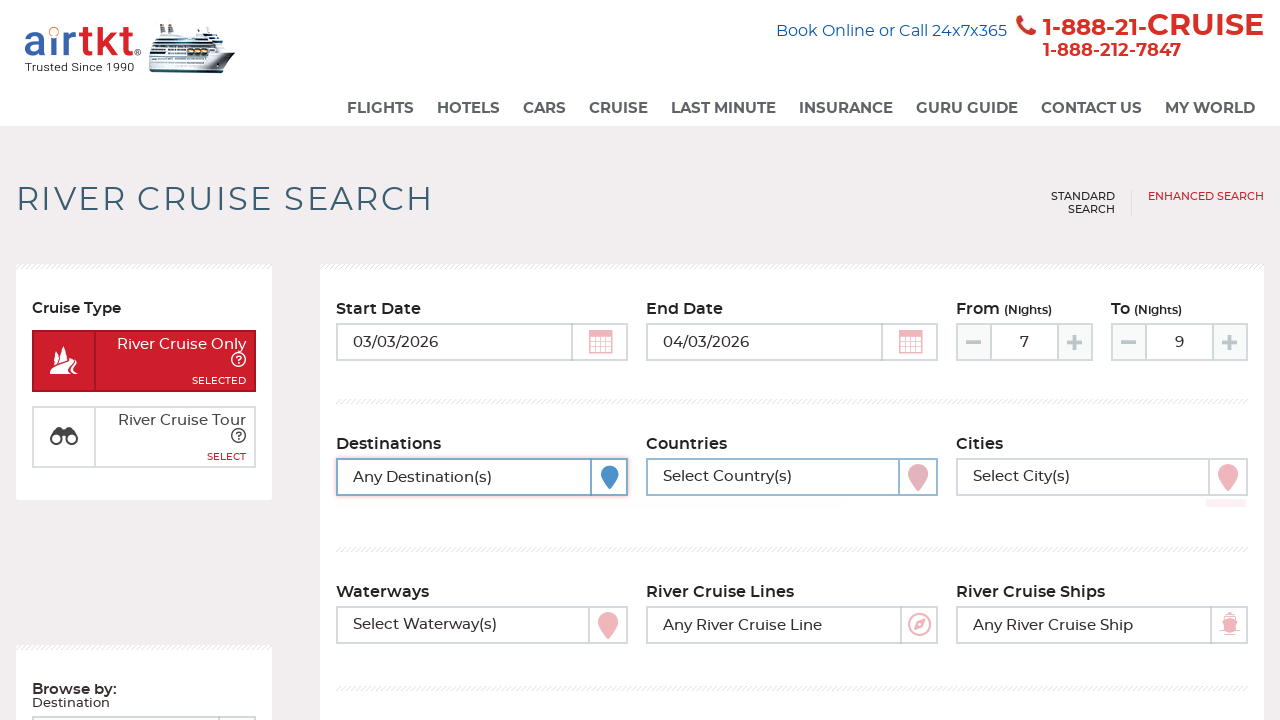

Countries dropdown list loaded and became visible
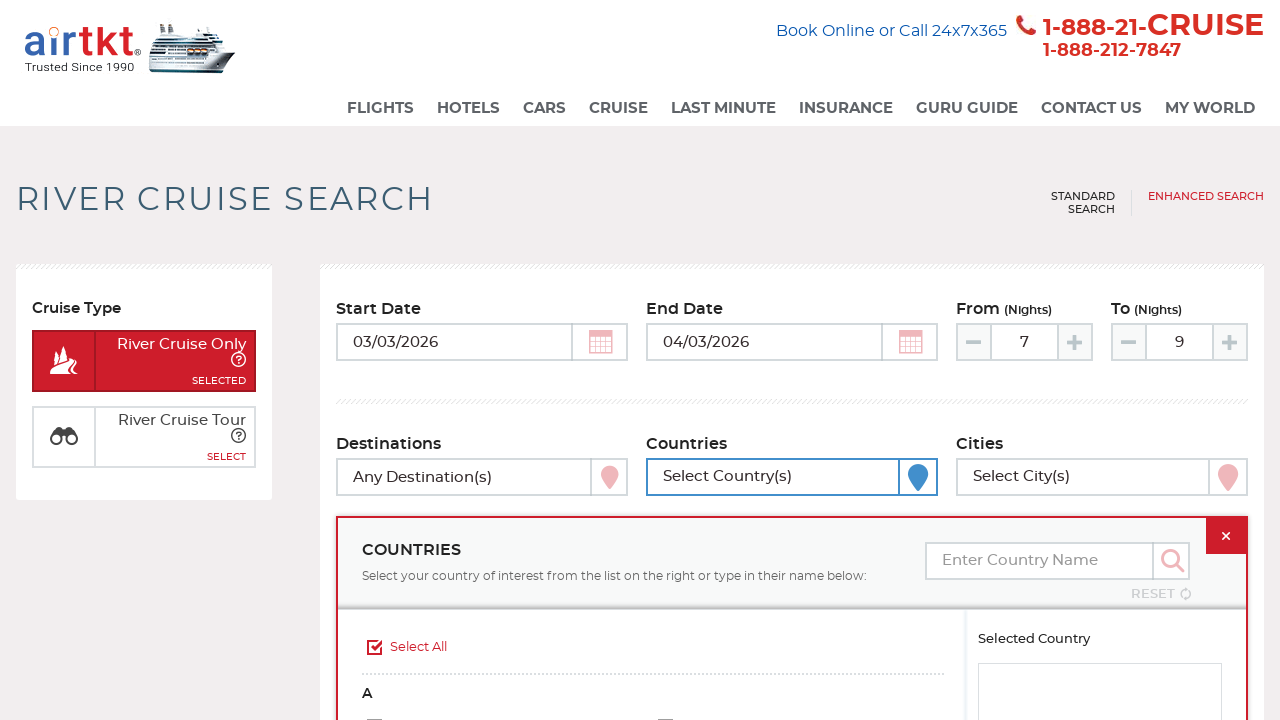

Scrolled through countries options list
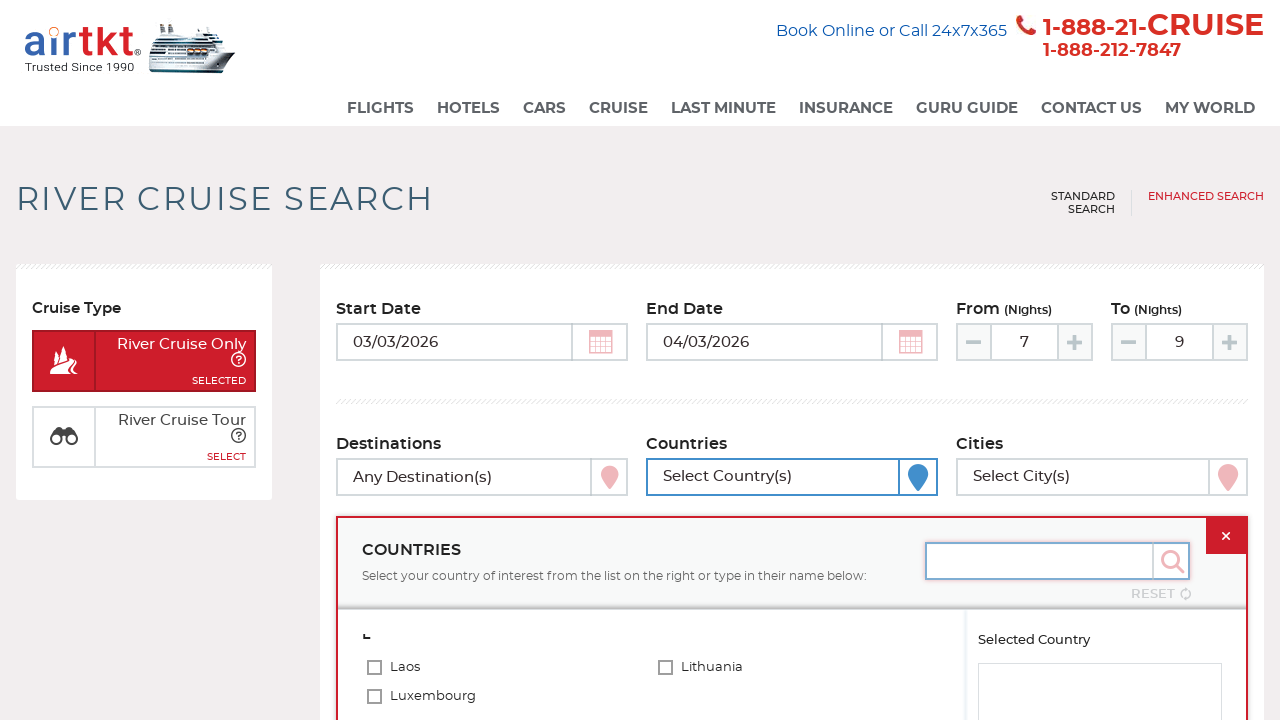

Waited for countries list items to load after scrolling
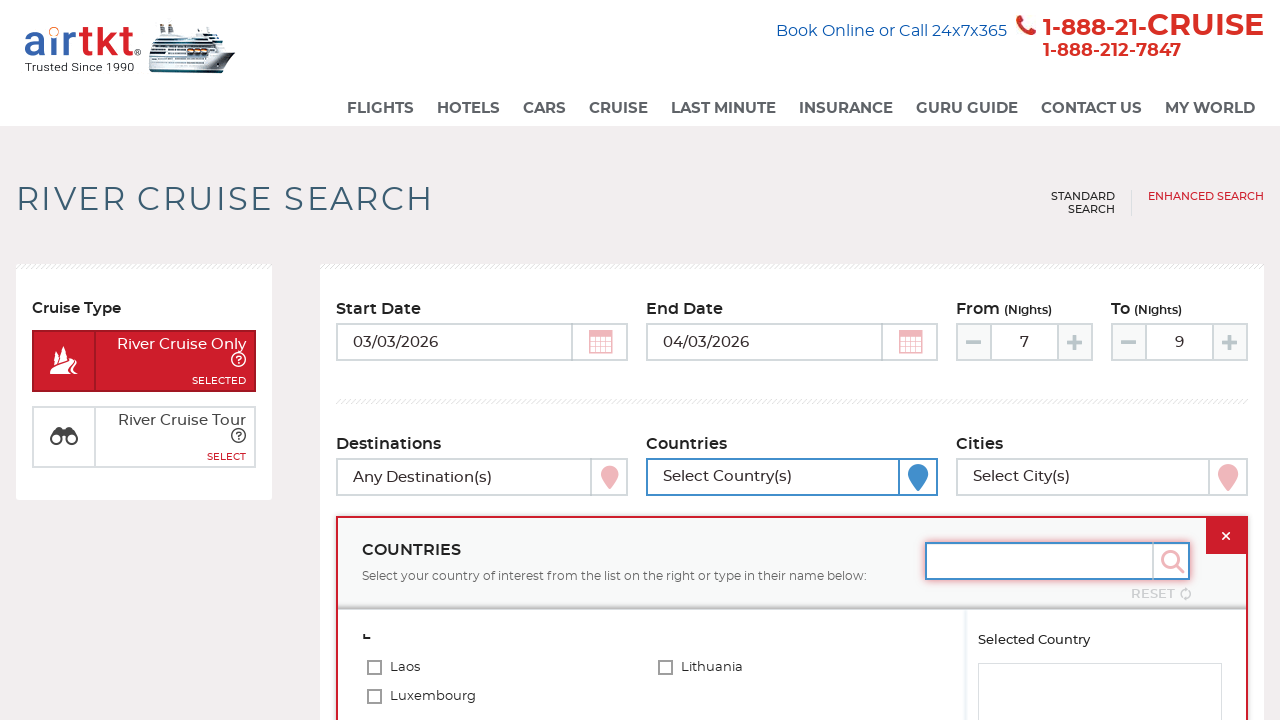

Scrolled through countries options list
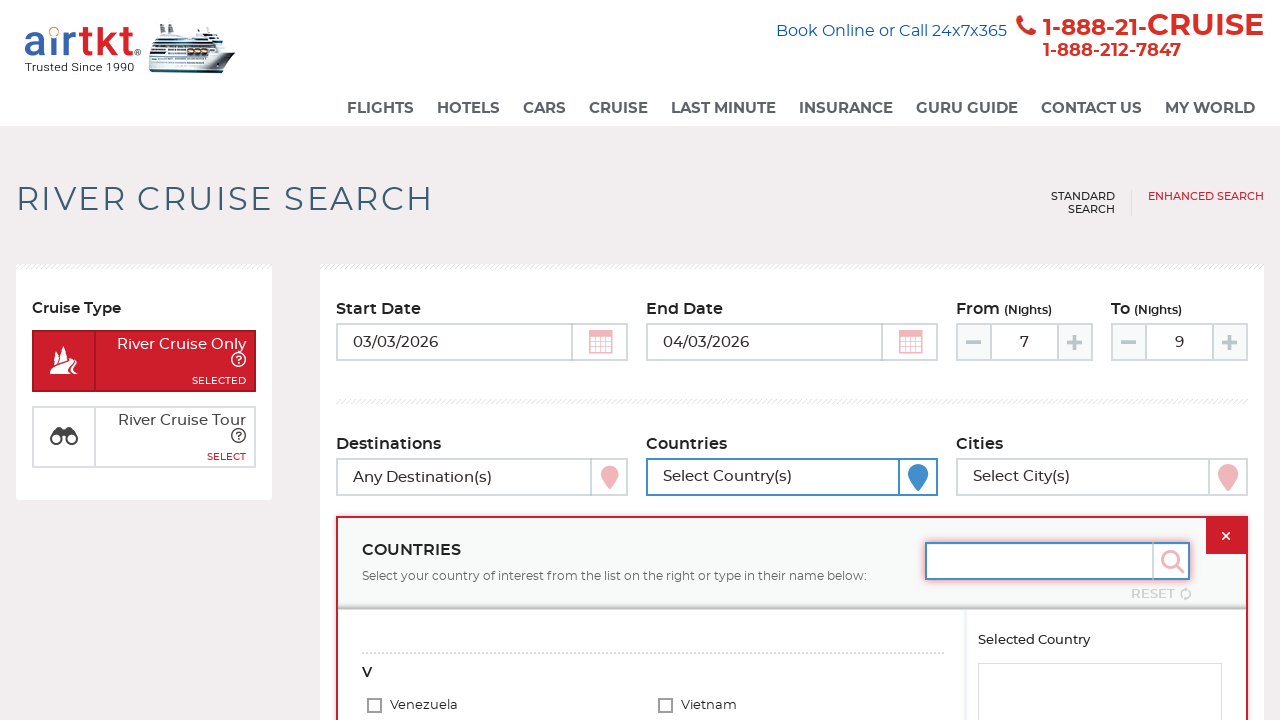

Waited for countries list items to load after scrolling
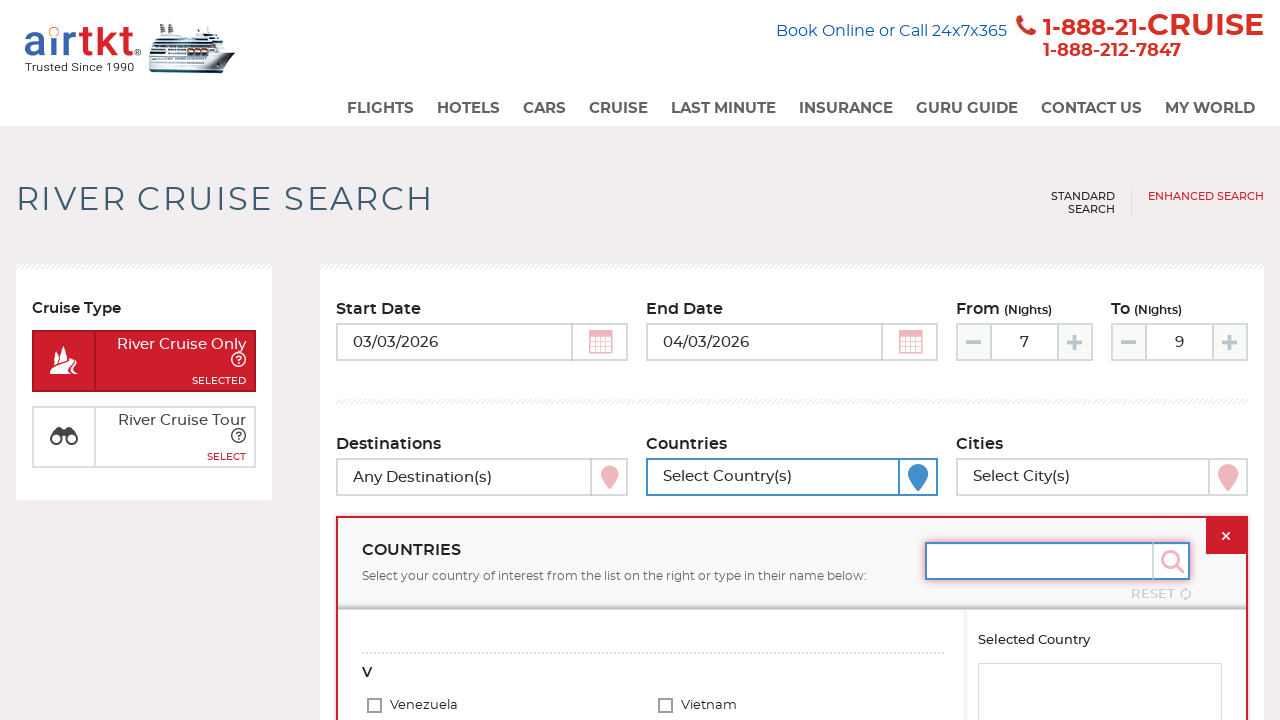

Scrolled through countries options list
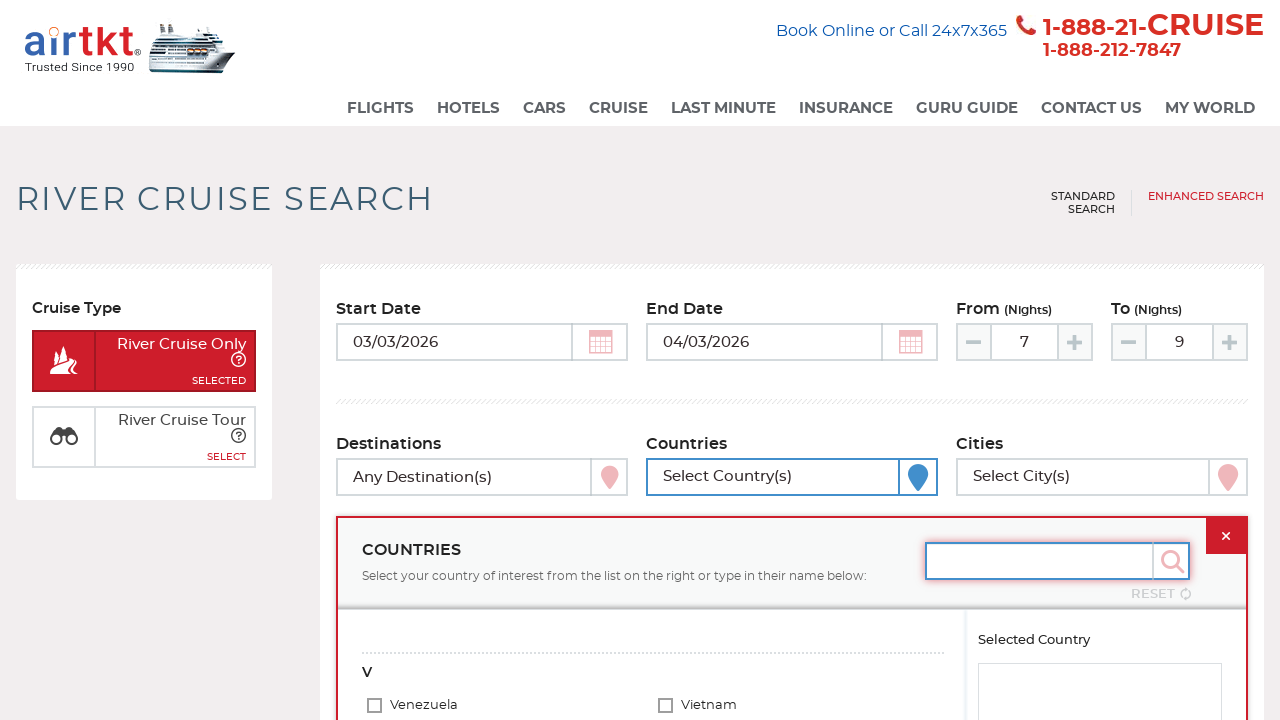

Waited for countries list items to load after scrolling
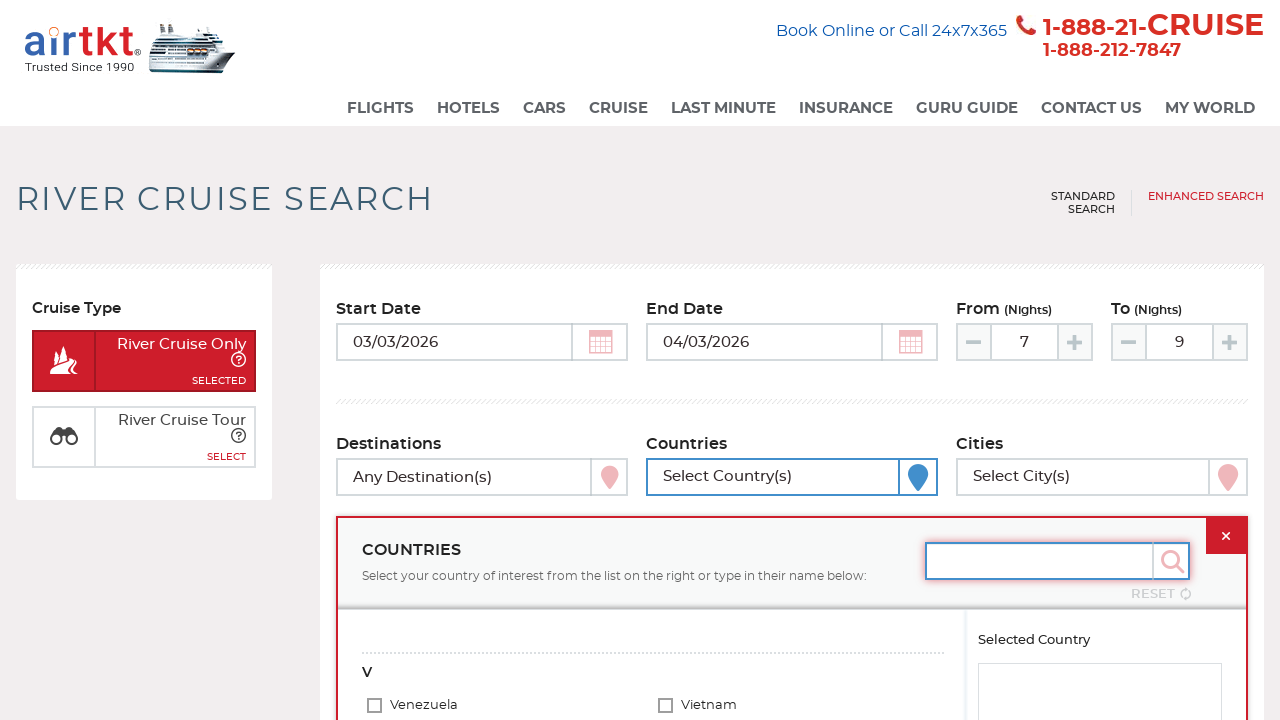

Closed countries dropdown
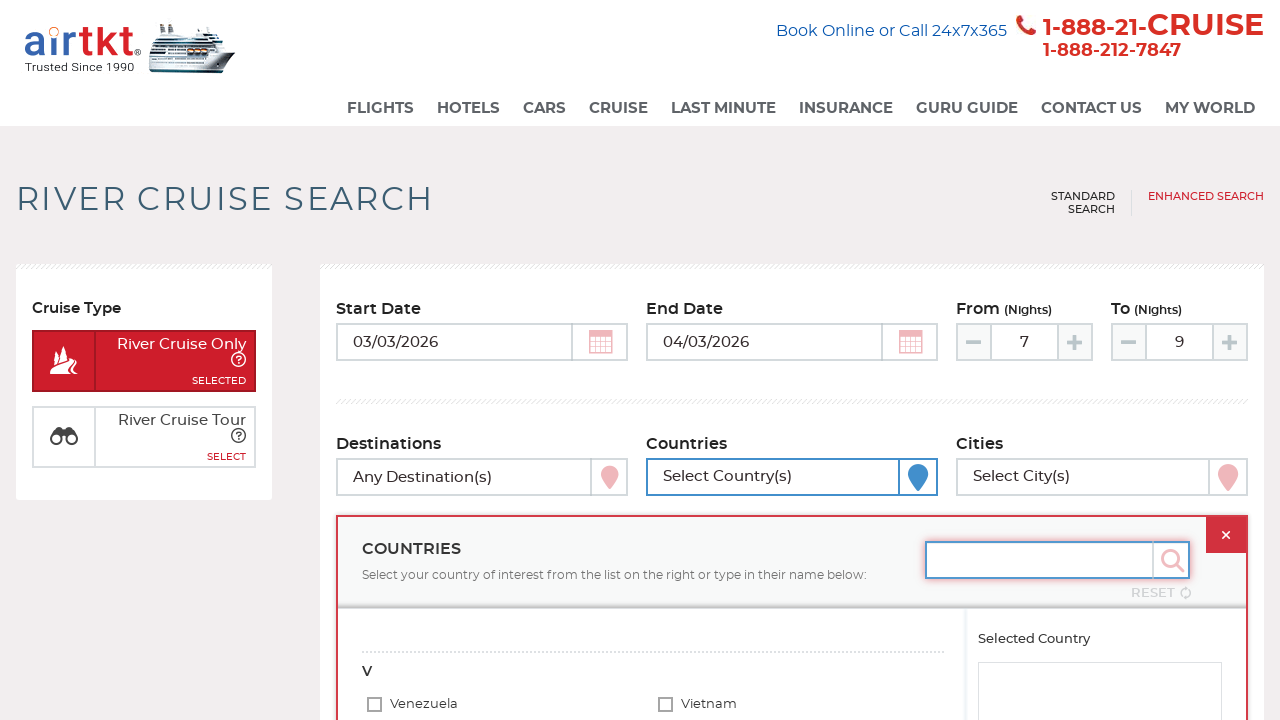

Waited for dropdown close animation to complete
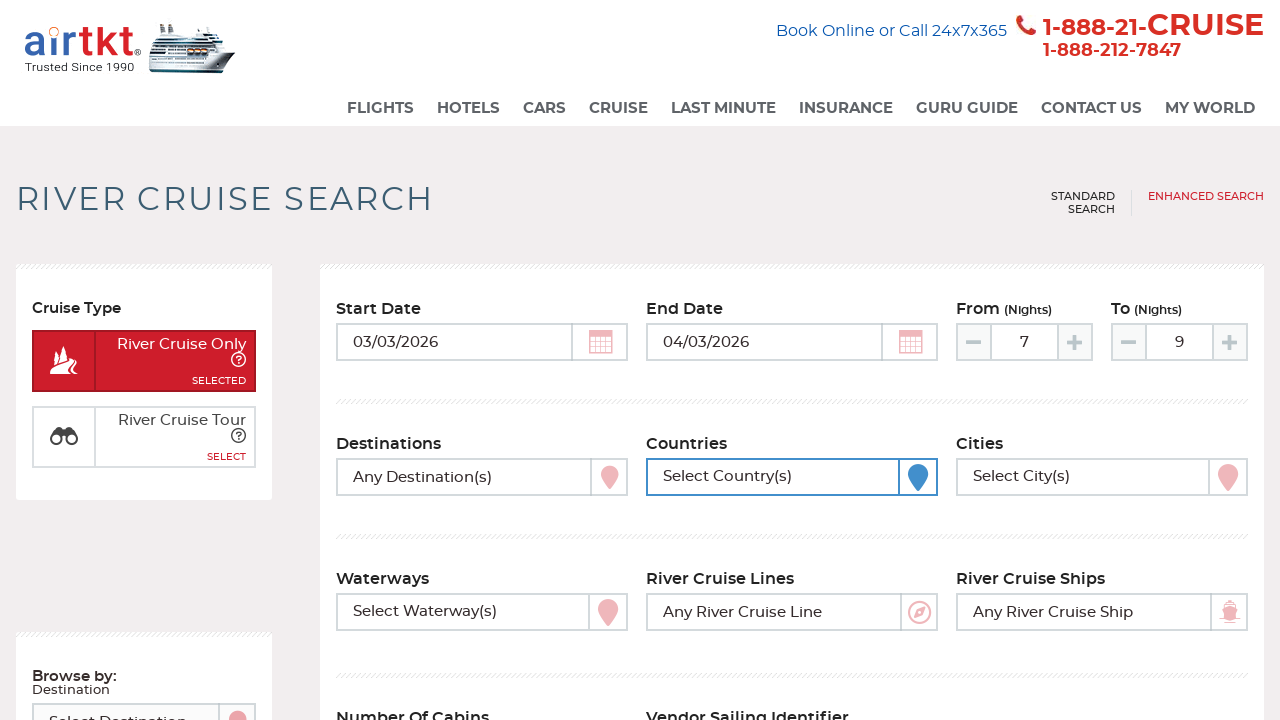

Clicked on cruise lines dropdown to open it at (792, 612) on #vendor_ids
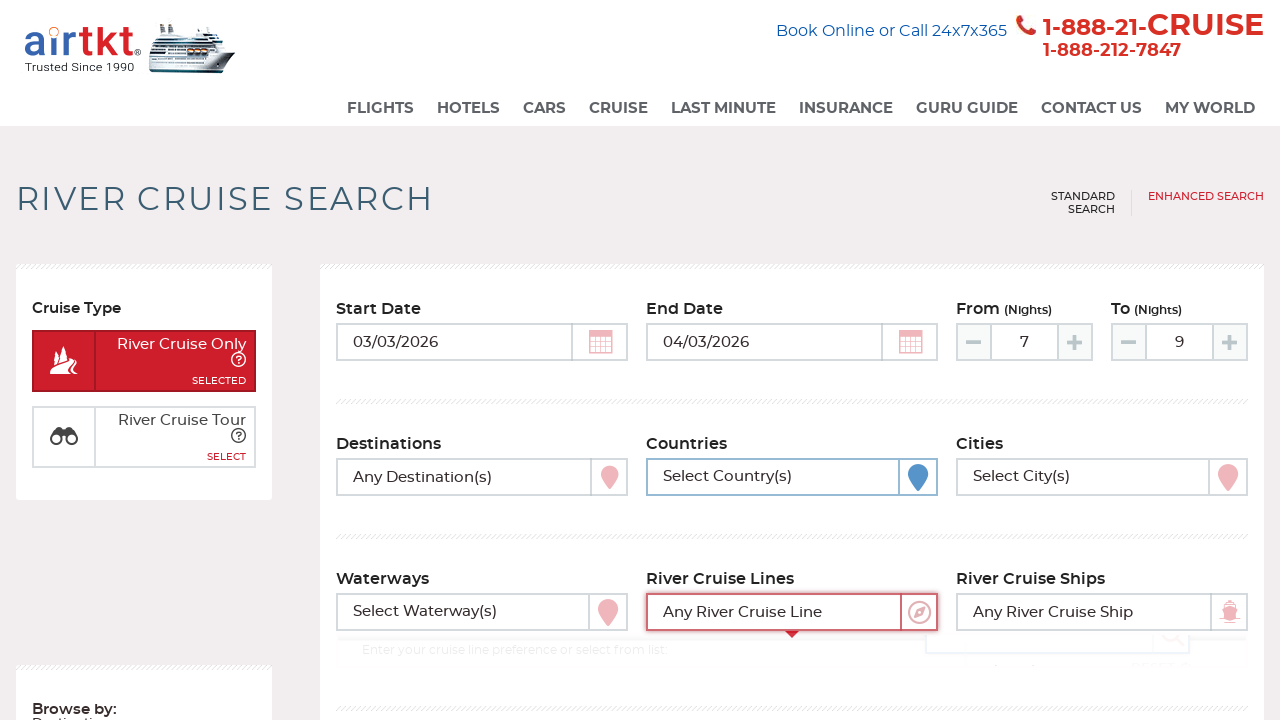

Cruise lines dropdown list loaded and became visible
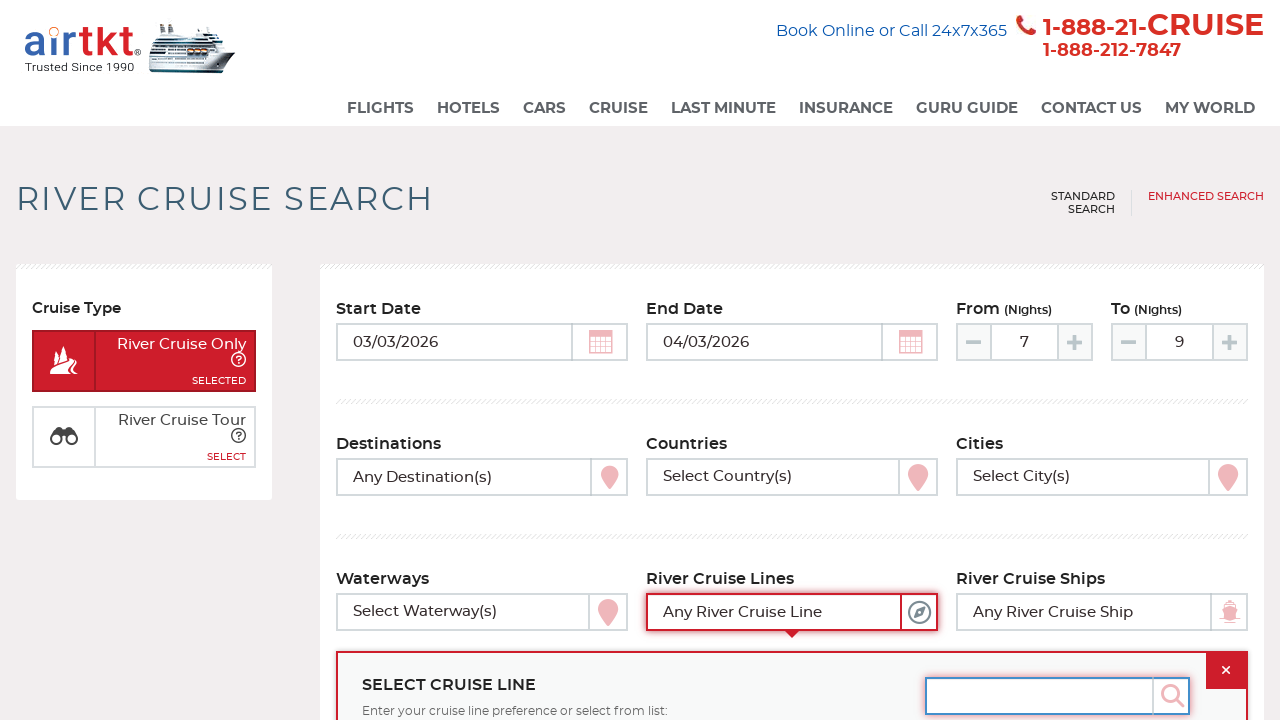

Scrolled through cruise lines options list
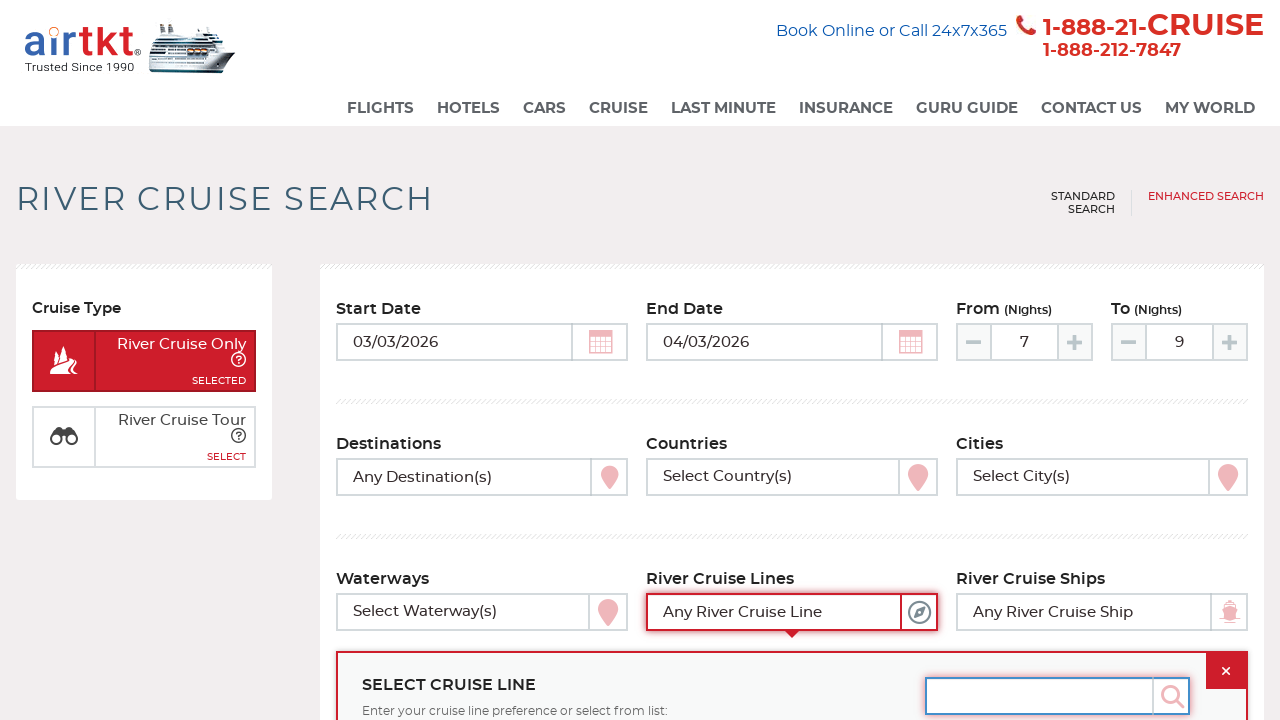

Waited for cruise lines list items to load after scrolling
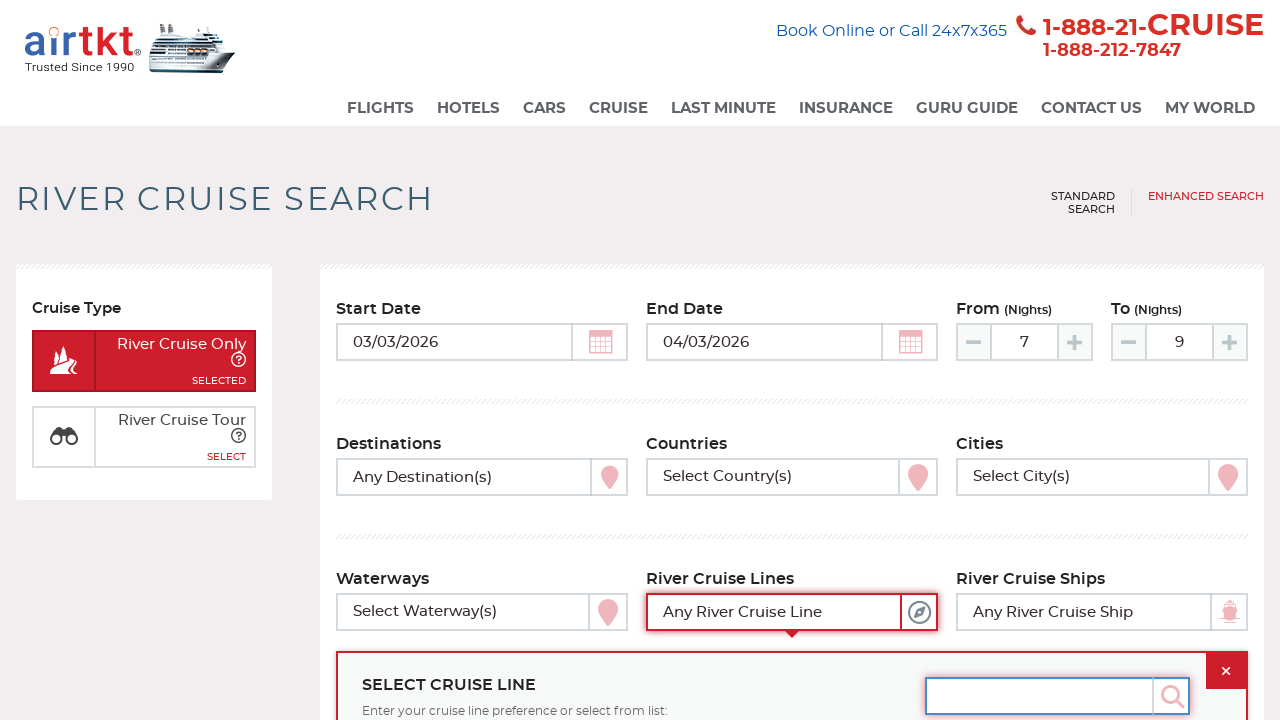

Scrolled through cruise lines options list
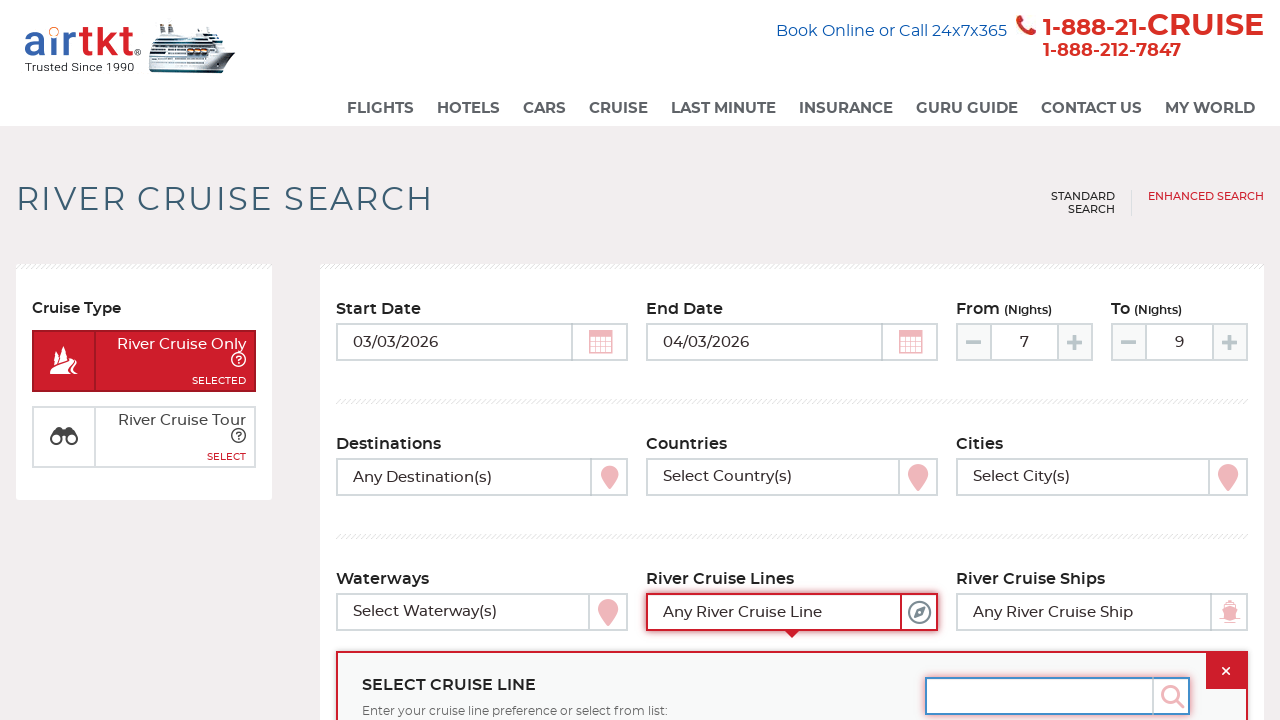

Waited for cruise lines list items to load after scrolling
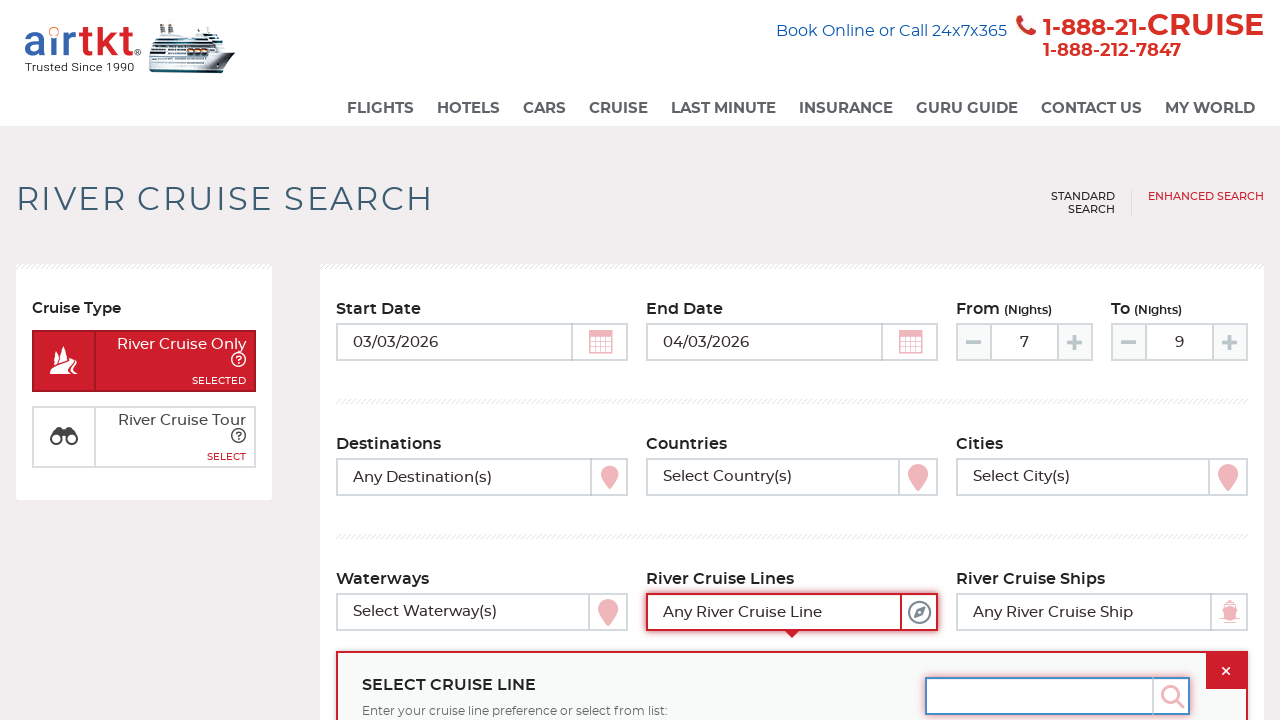

Scrolled through cruise lines options list
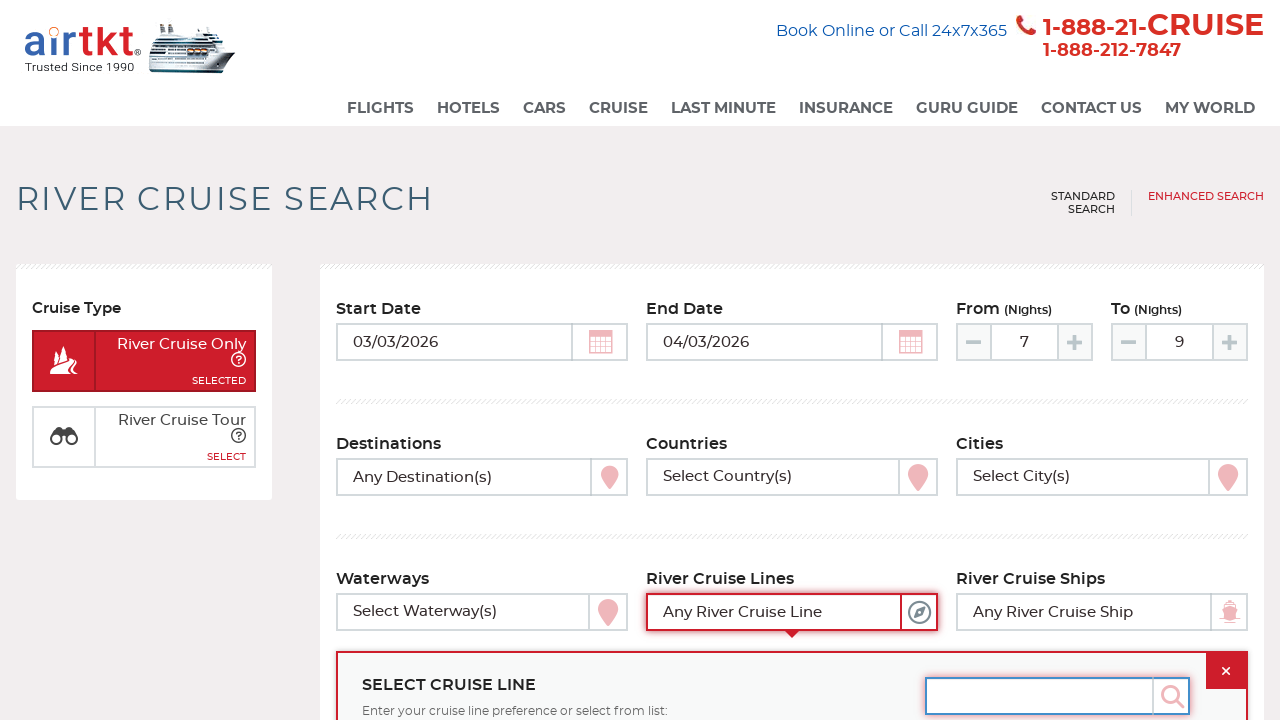

Waited for cruise lines list items to load after scrolling
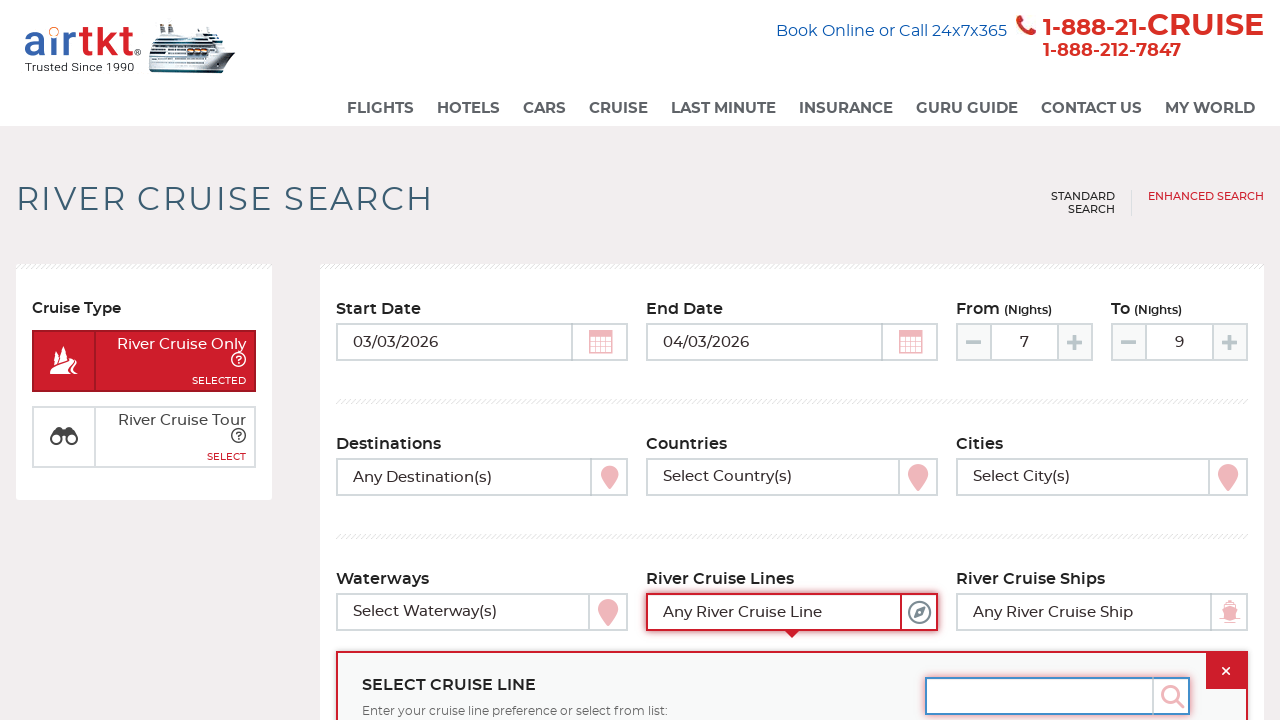

Closed cruise lines dropdown
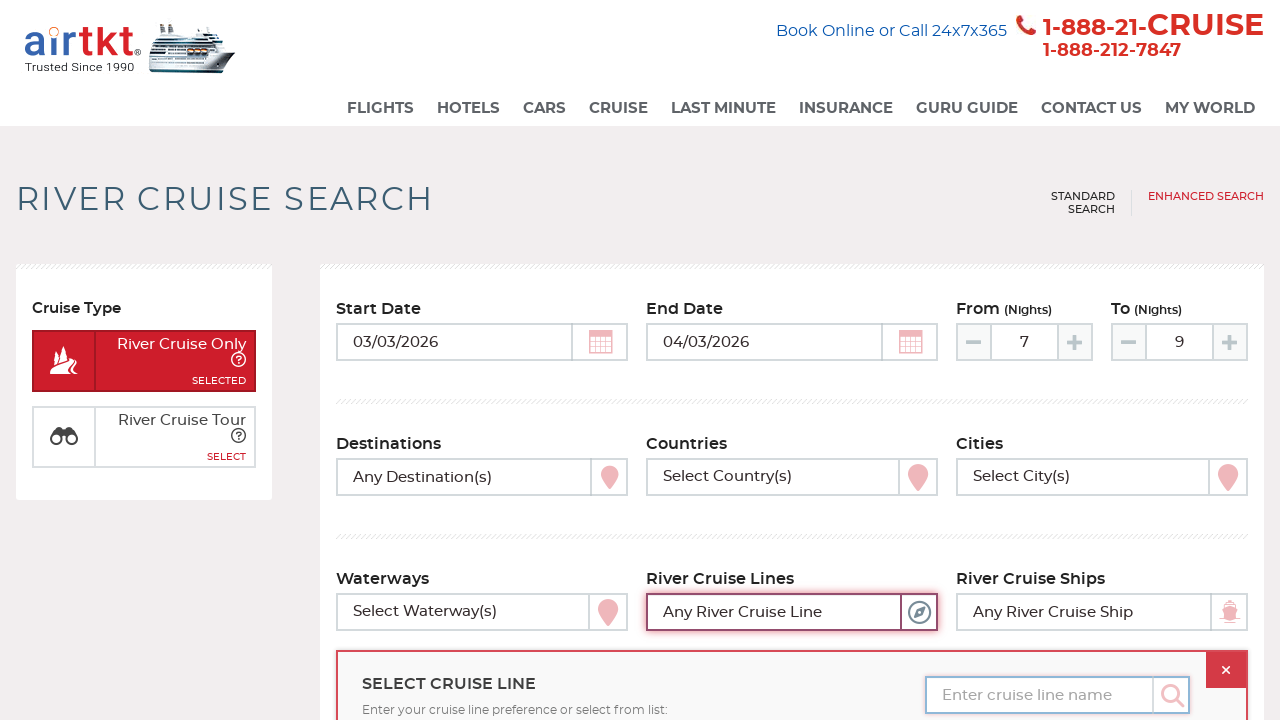

Waited for dropdown close animation to complete
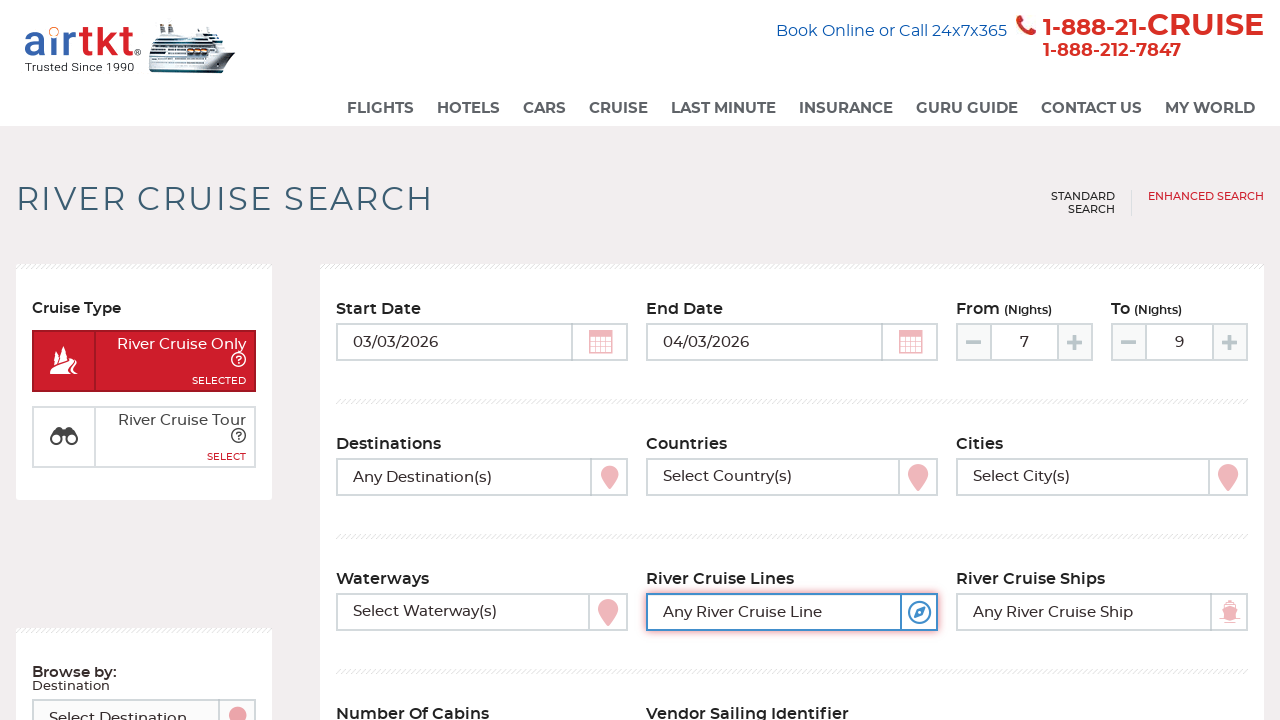

Clicked on cruise ships dropdown to open it at (1102, 612) on #ship_ids
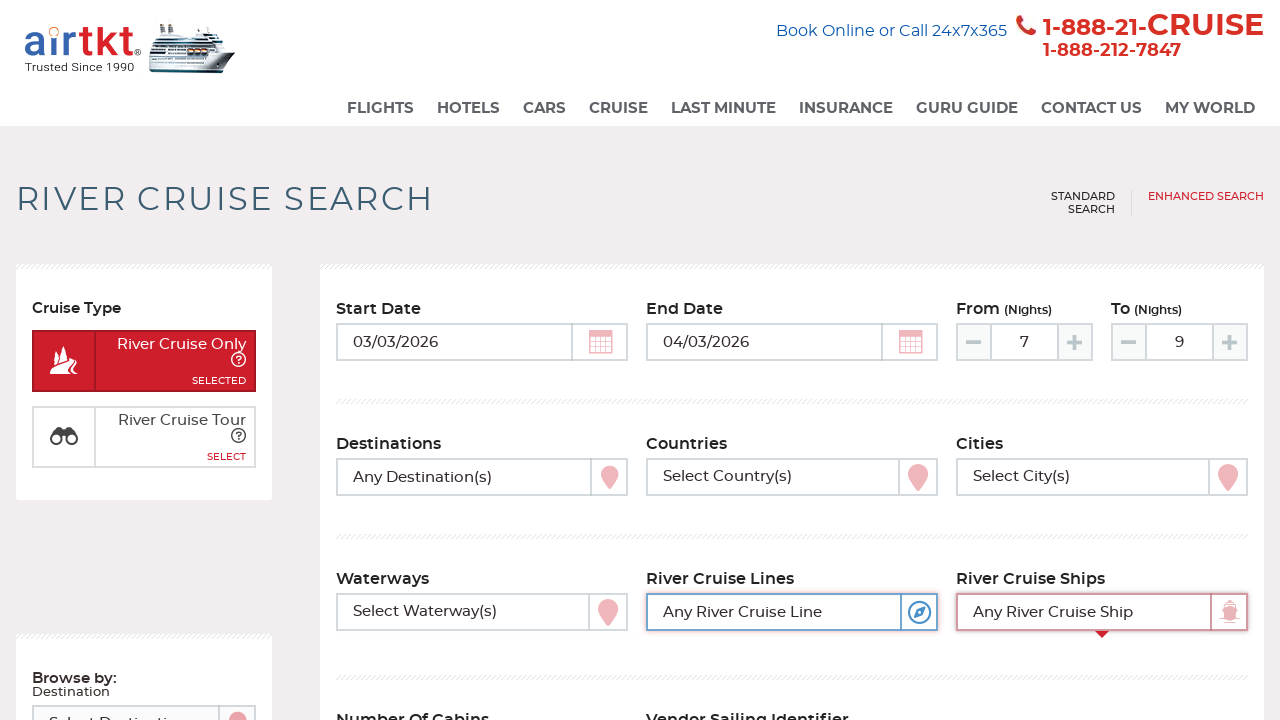

Cruise ships dropdown list loaded and became visible
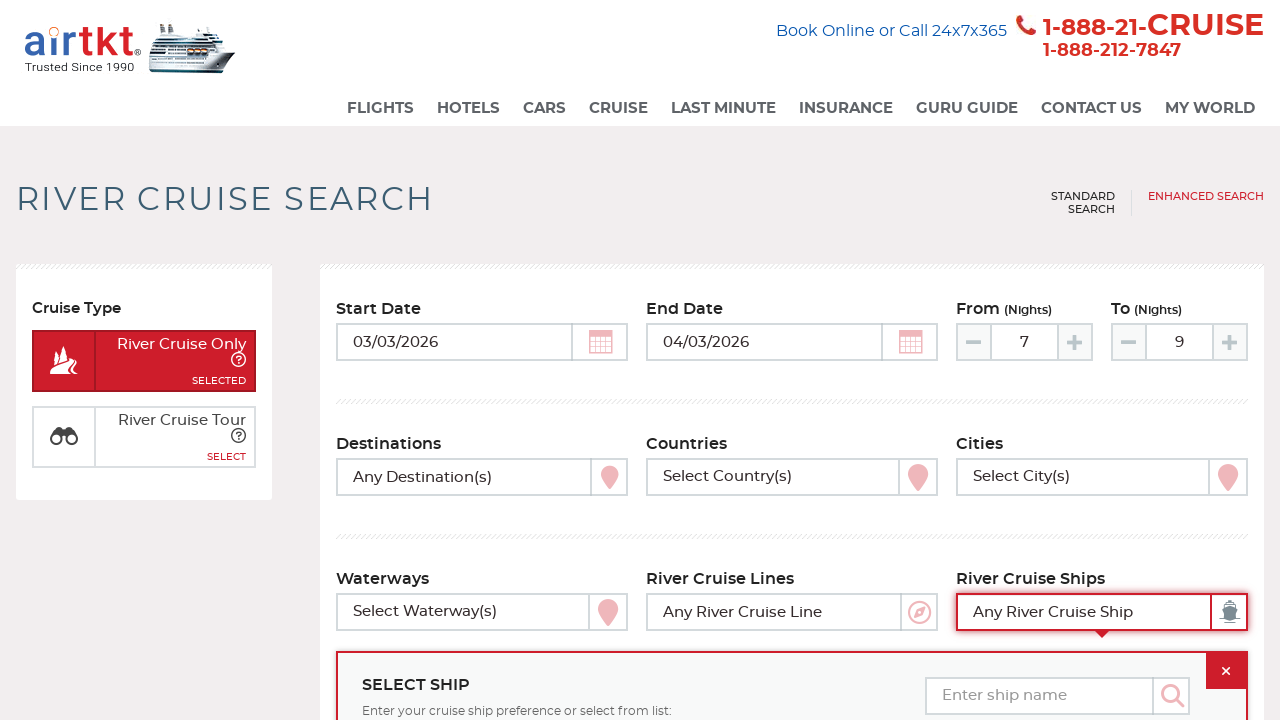

Scrolled through cruise ships options list
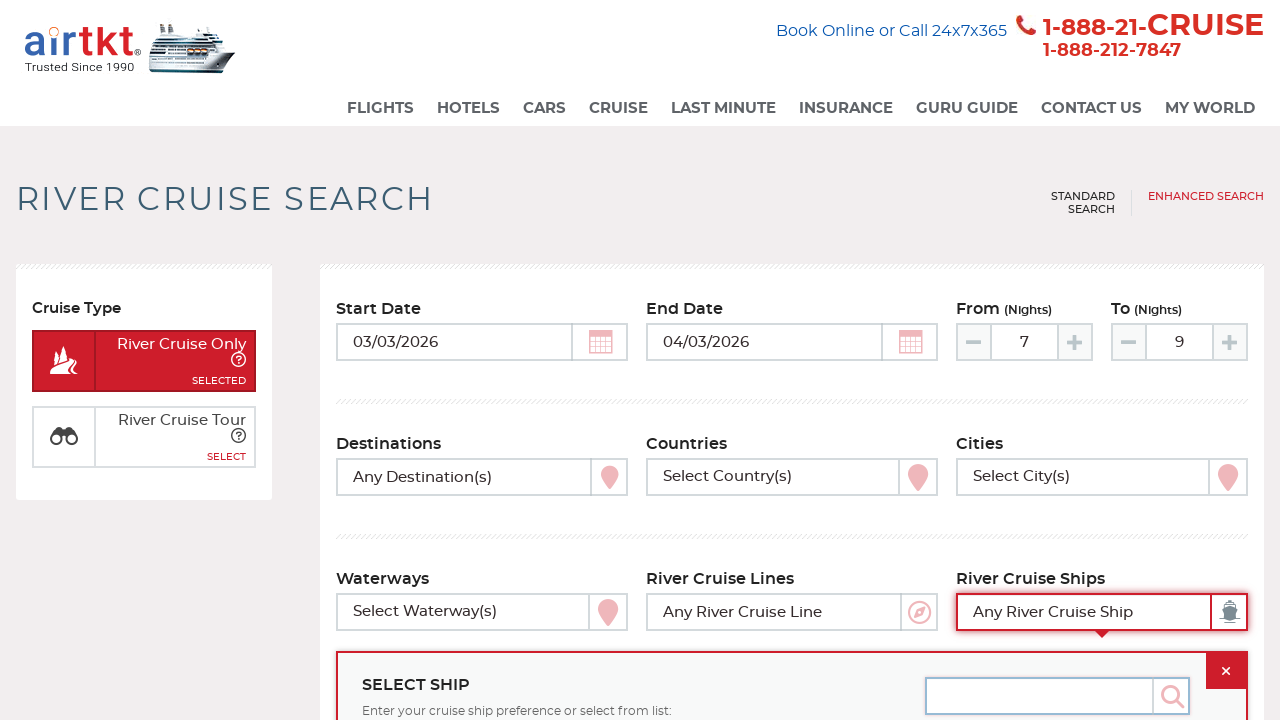

Waited for cruise ships list items to load after scrolling
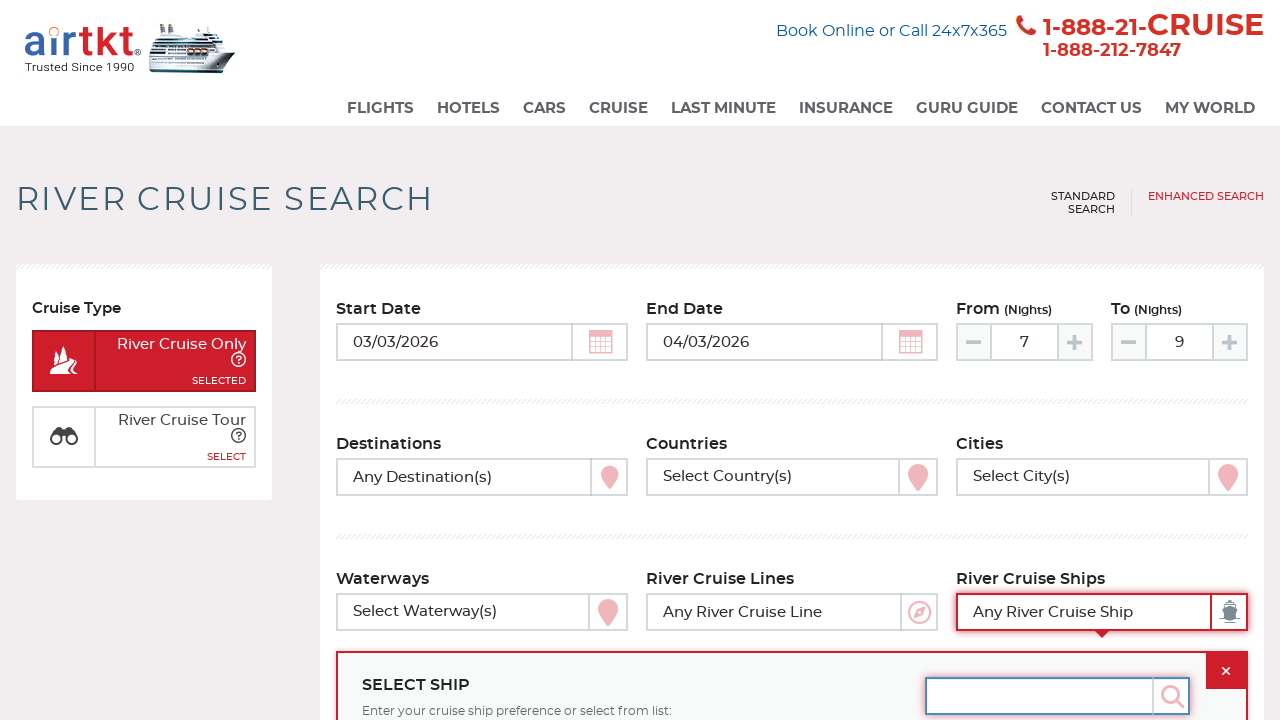

Scrolled through cruise ships options list
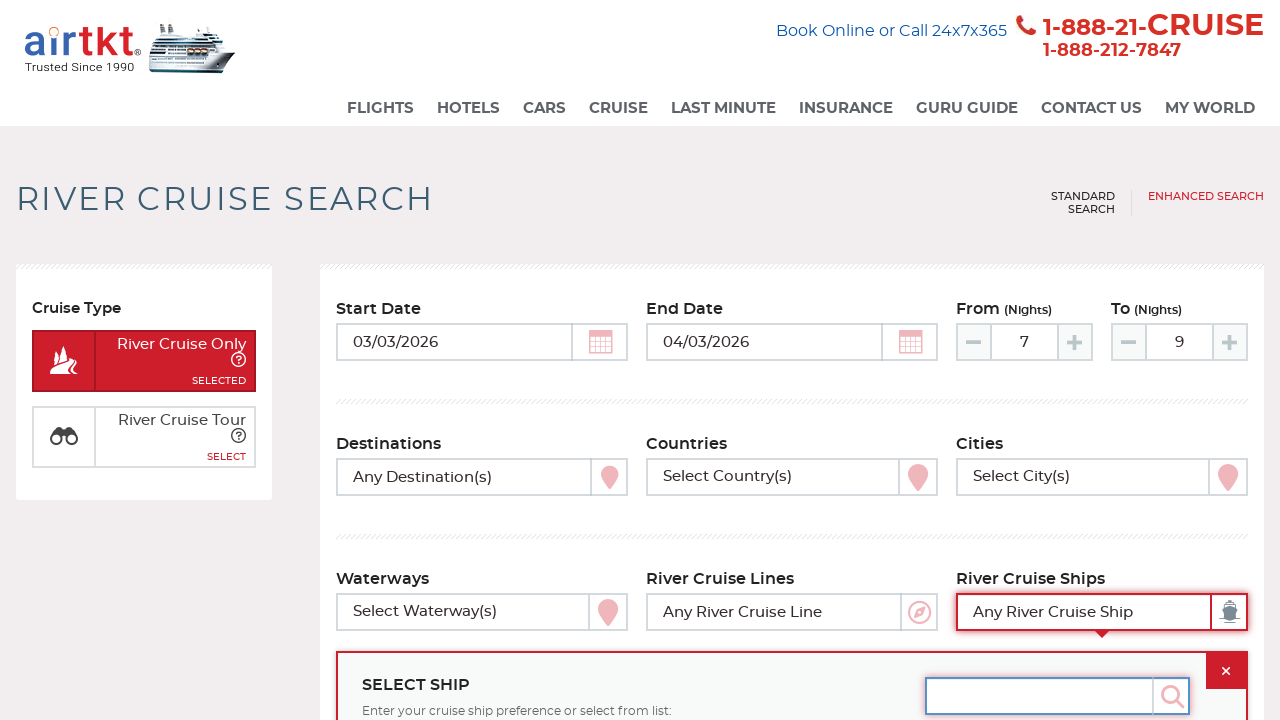

Waited for cruise ships list items to load after scrolling
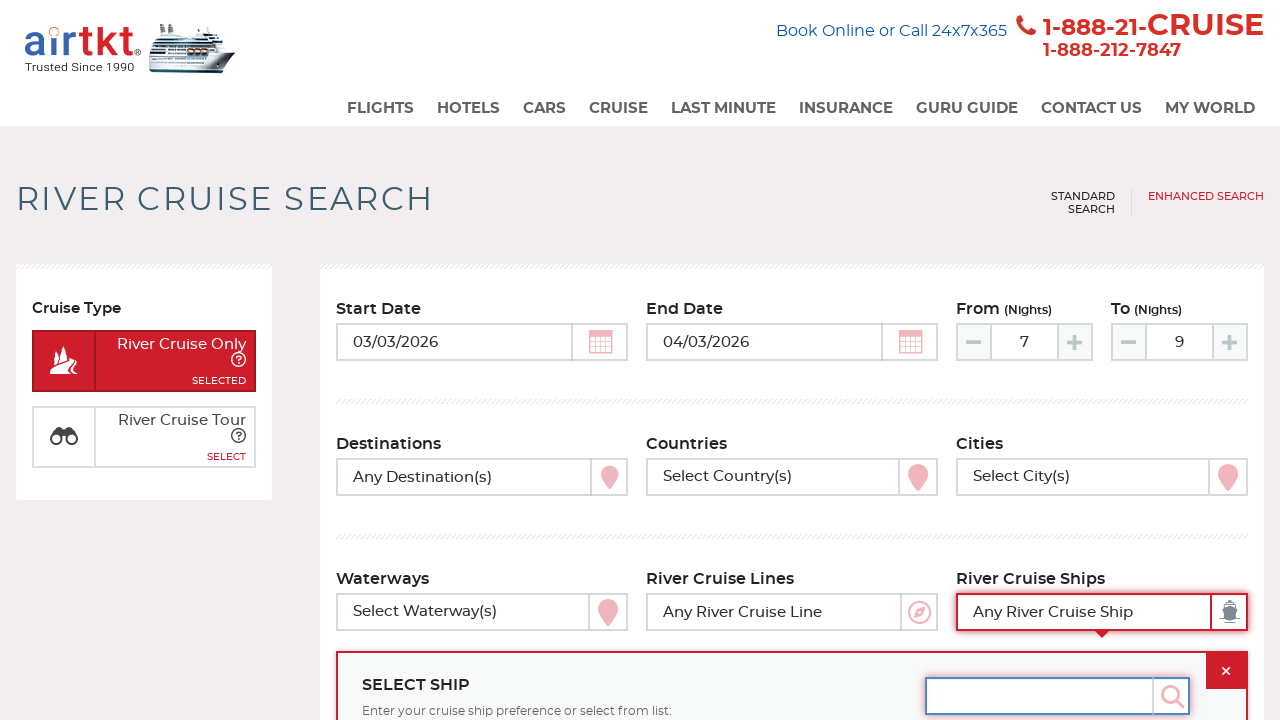

Scrolled through cruise ships options list
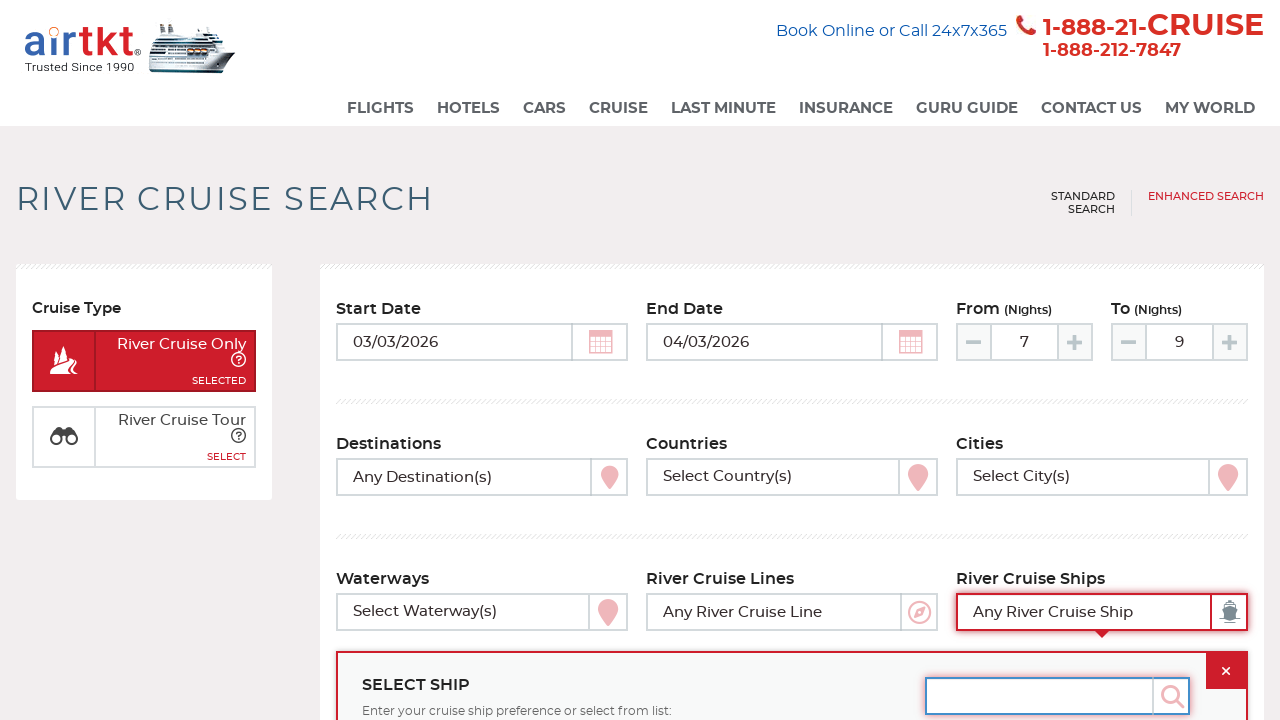

Waited for cruise ships list items to load after scrolling
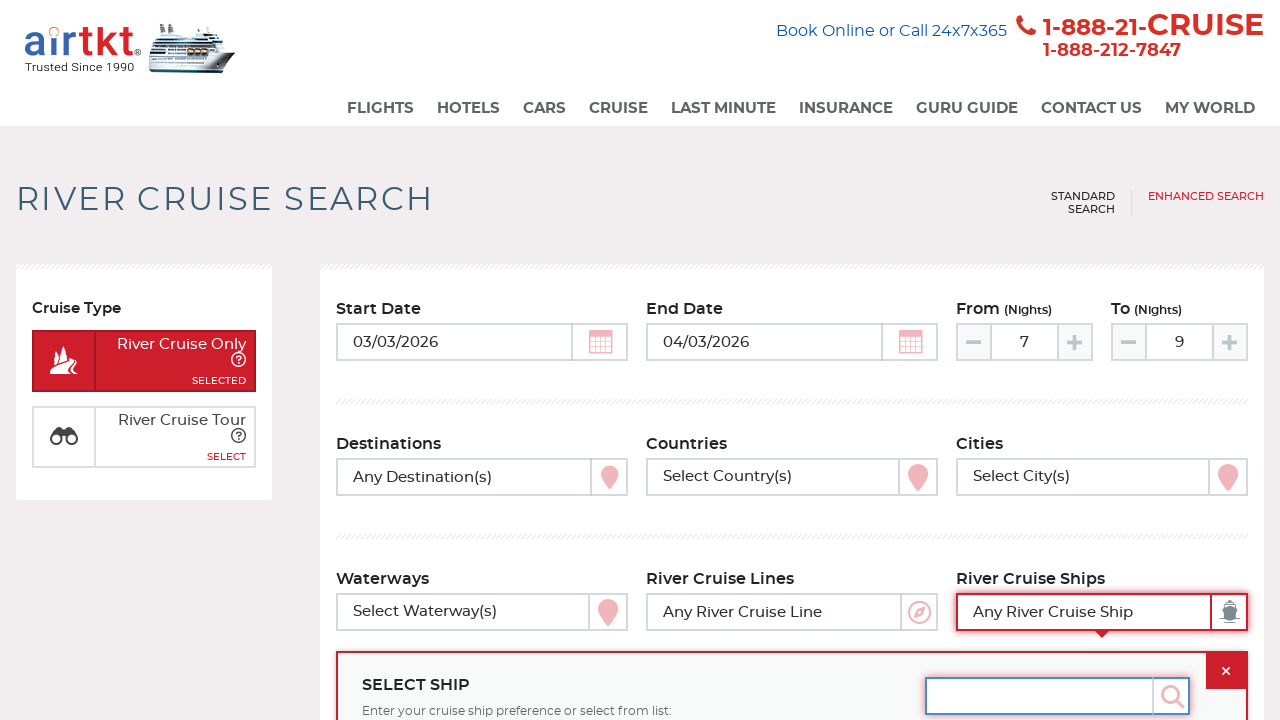

Closed cruise ships dropdown
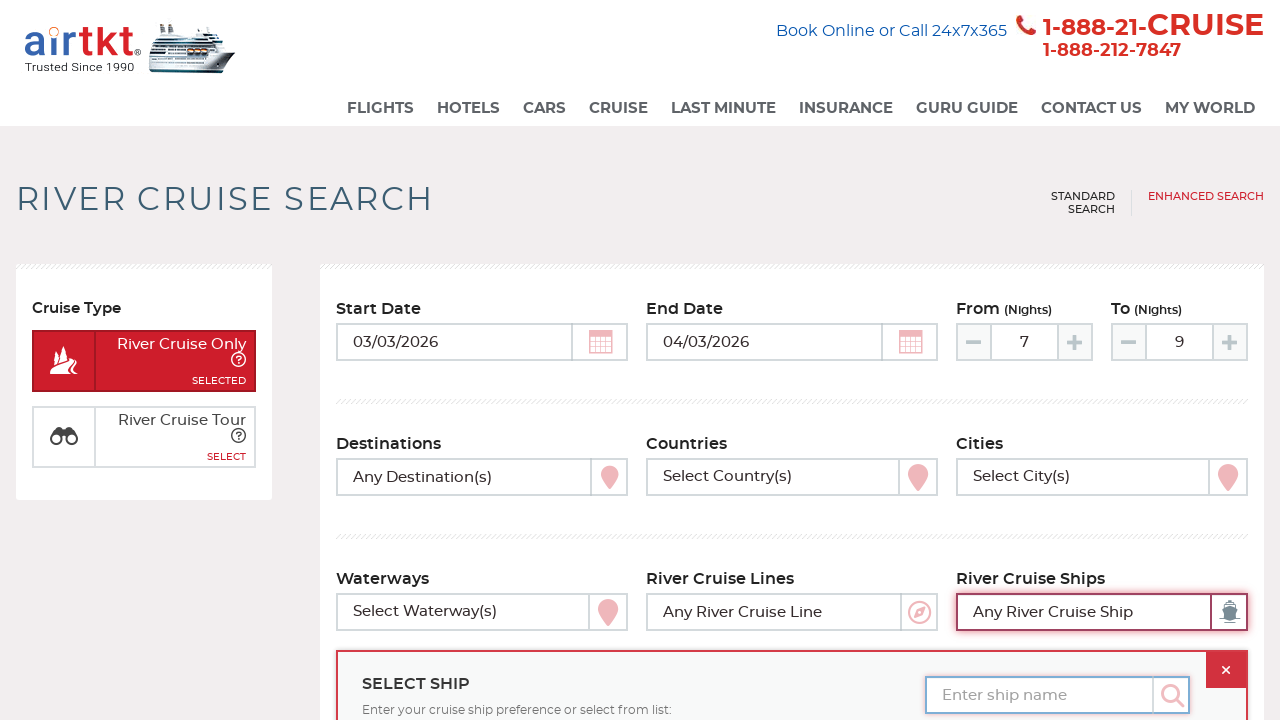

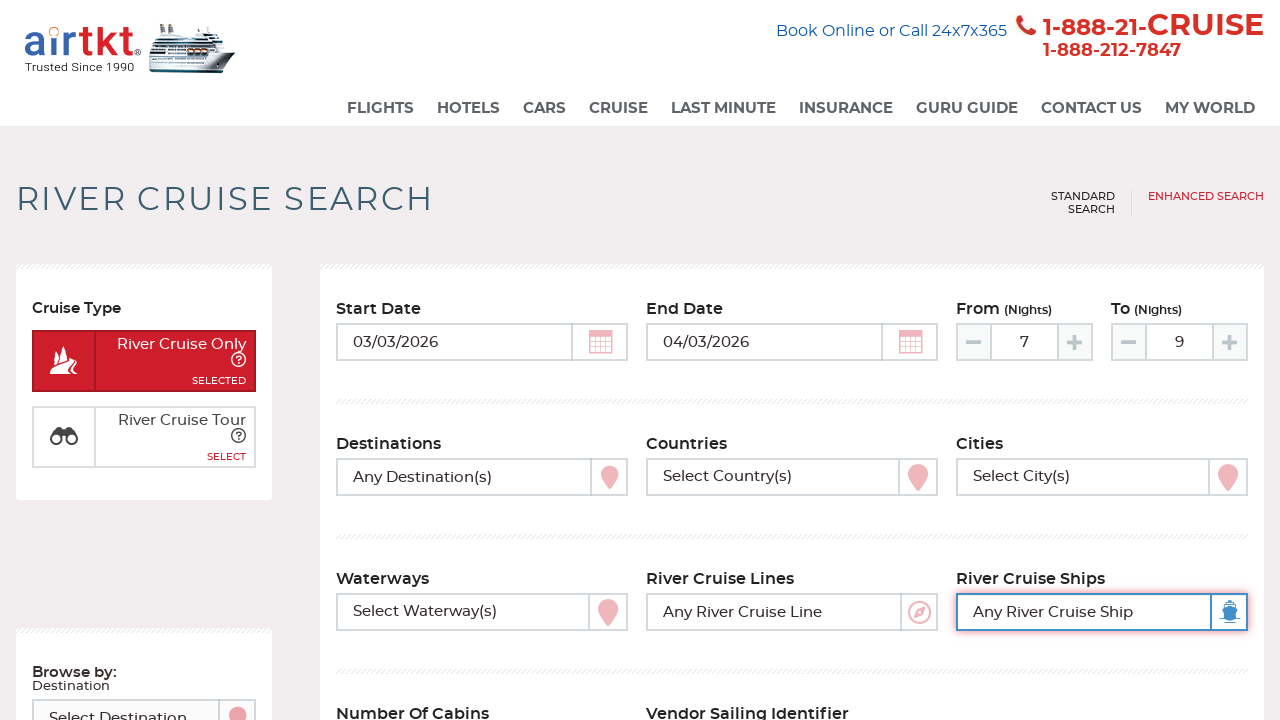